Tests selecting all checkboxes on the page and then unchecking all of them

Starting URL: https://automationfc.github.io/multiple-fields/

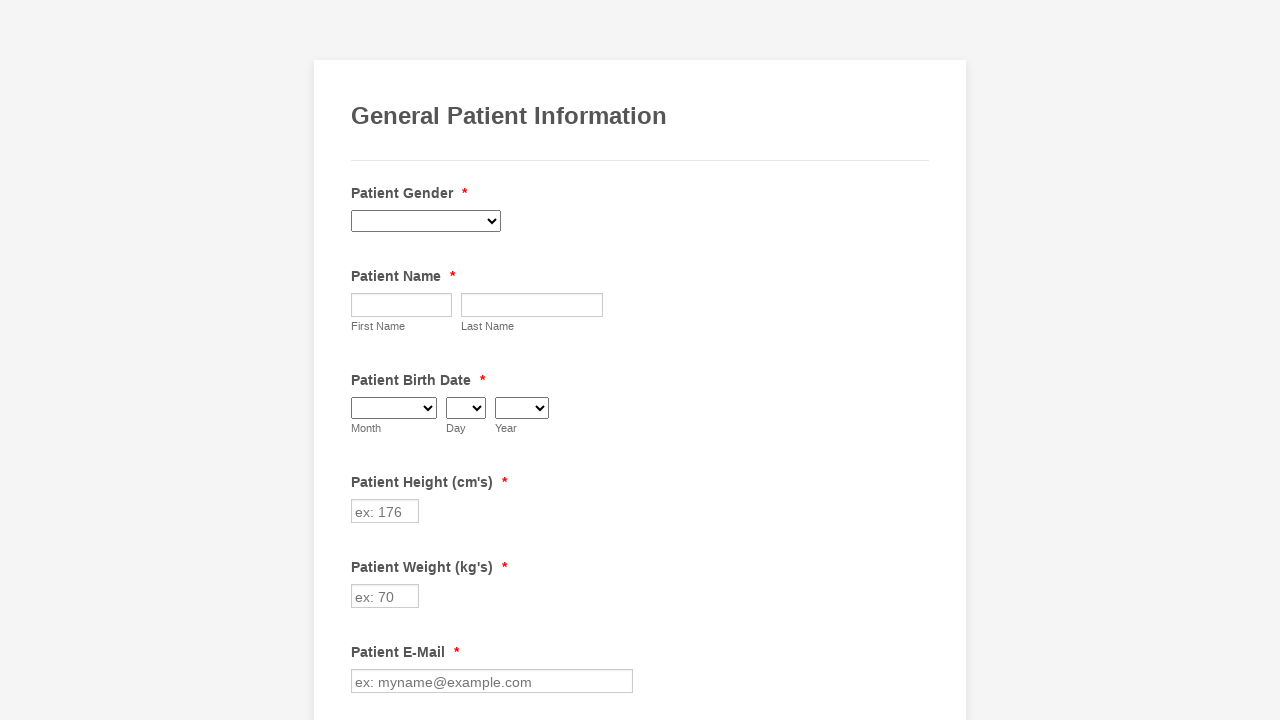

Navigated to Jotform multiple fields test page
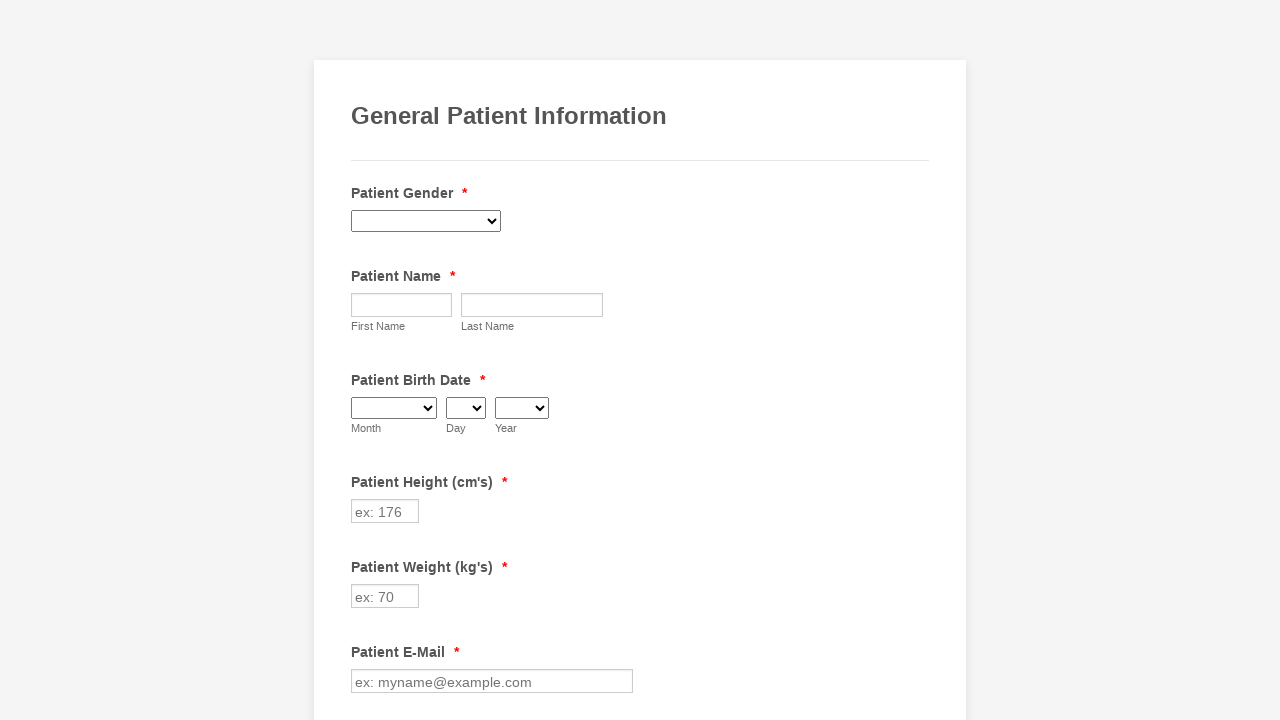

Located all checkboxes on the page
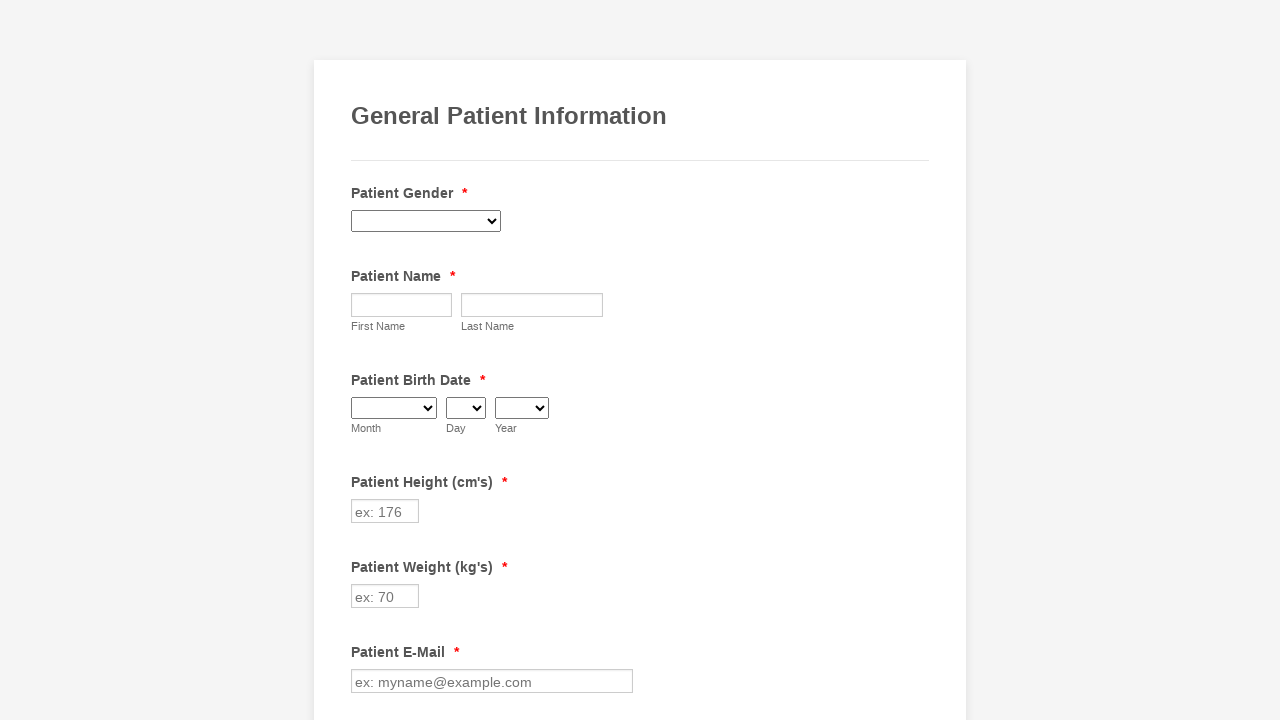

Checked an unchecked checkbox at (362, 360) on xpath=//input[@type='checkbox'] >> nth=0
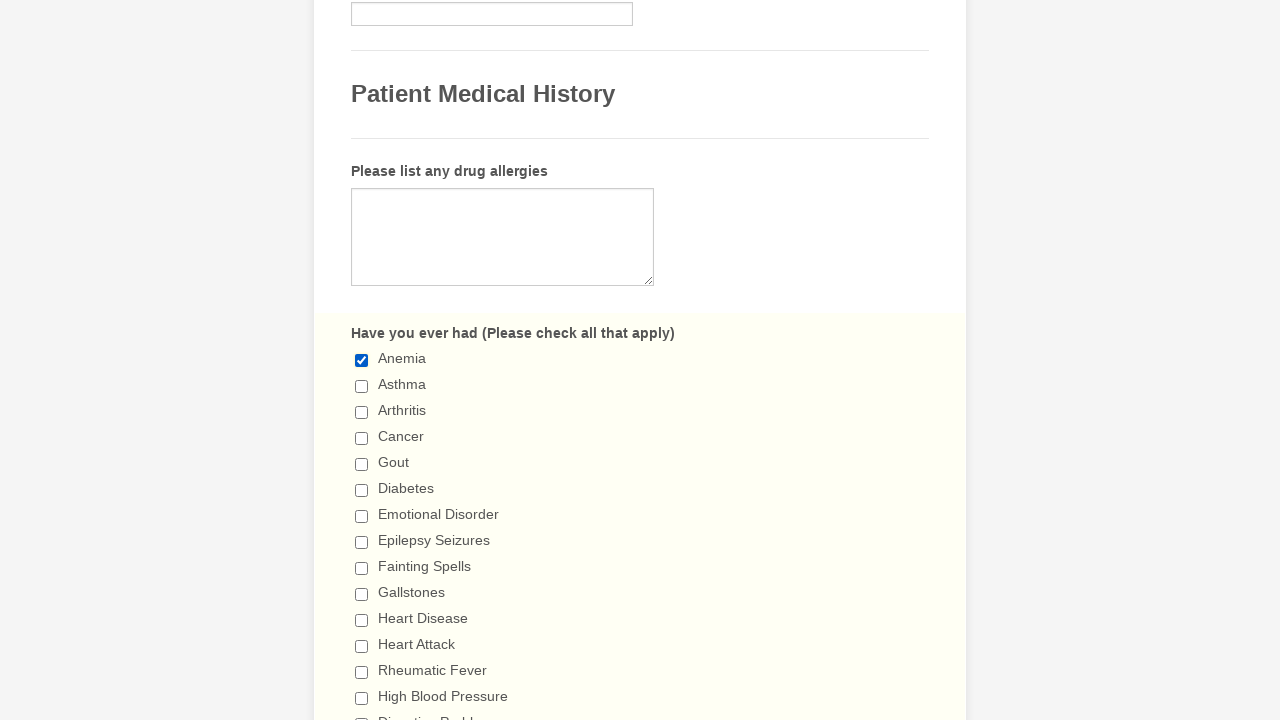

Checked an unchecked checkbox at (362, 386) on xpath=//input[@type='checkbox'] >> nth=1
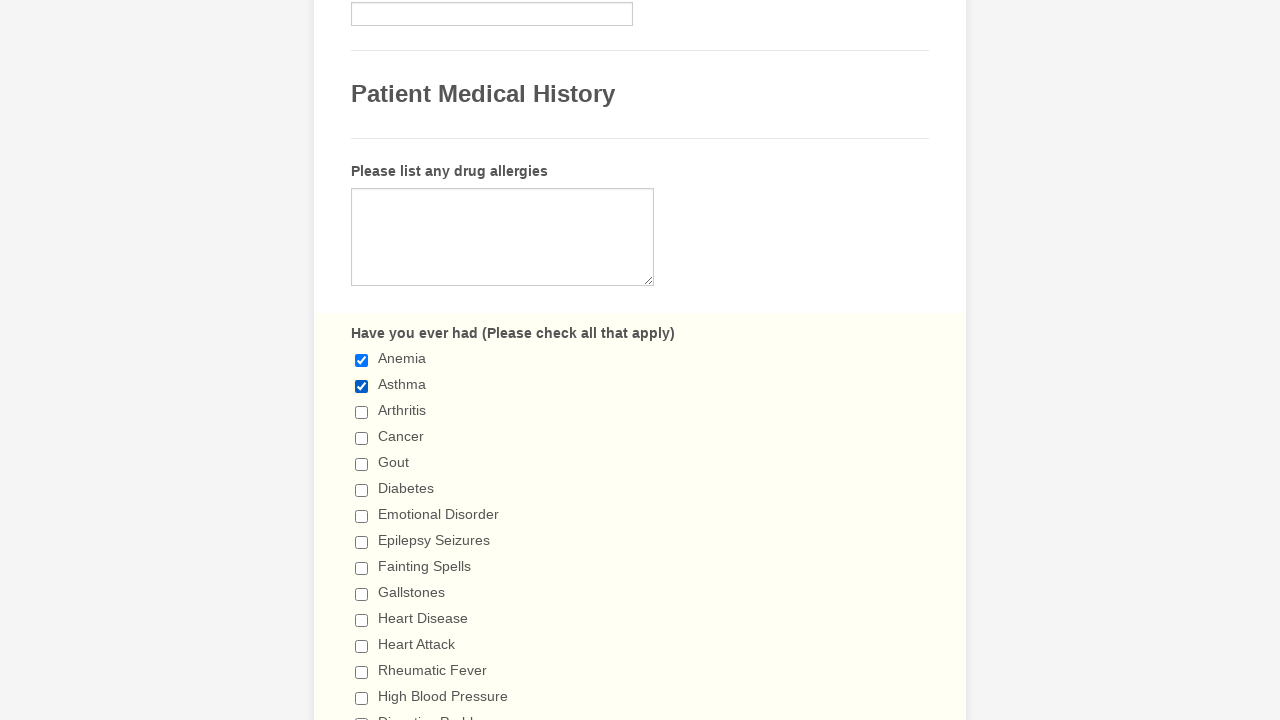

Checked an unchecked checkbox at (362, 412) on xpath=//input[@type='checkbox'] >> nth=2
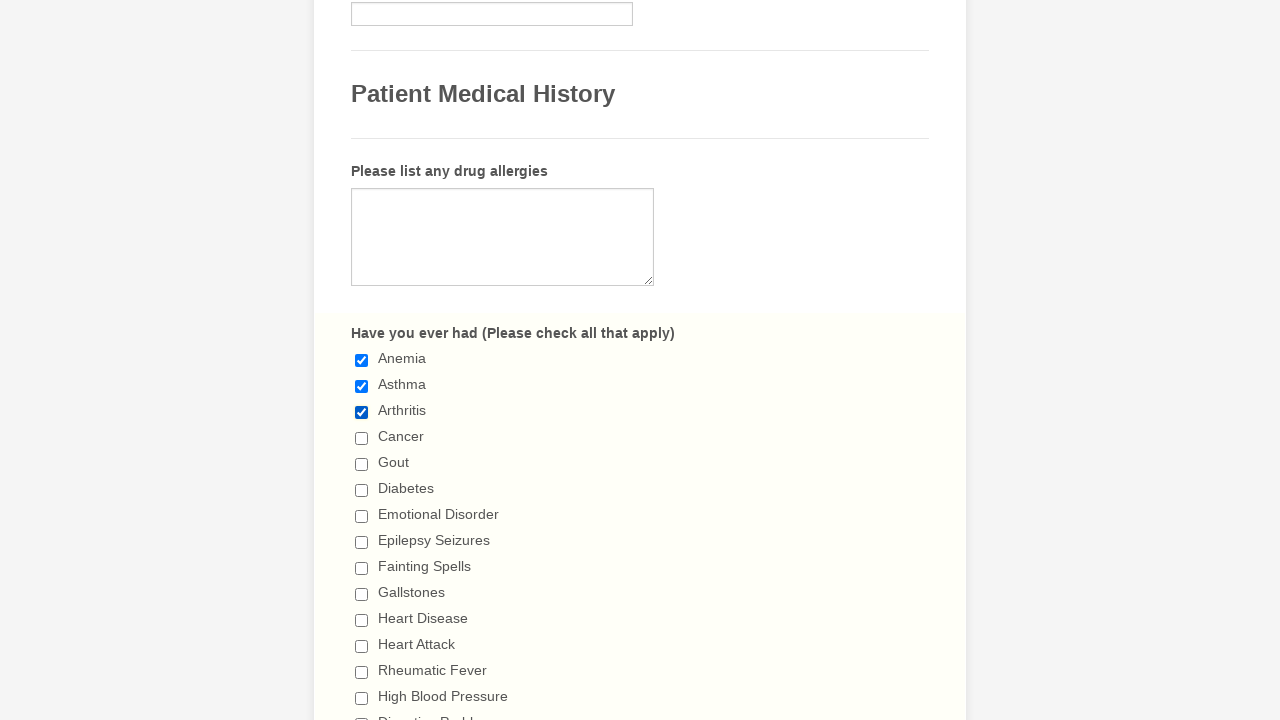

Checked an unchecked checkbox at (362, 438) on xpath=//input[@type='checkbox'] >> nth=3
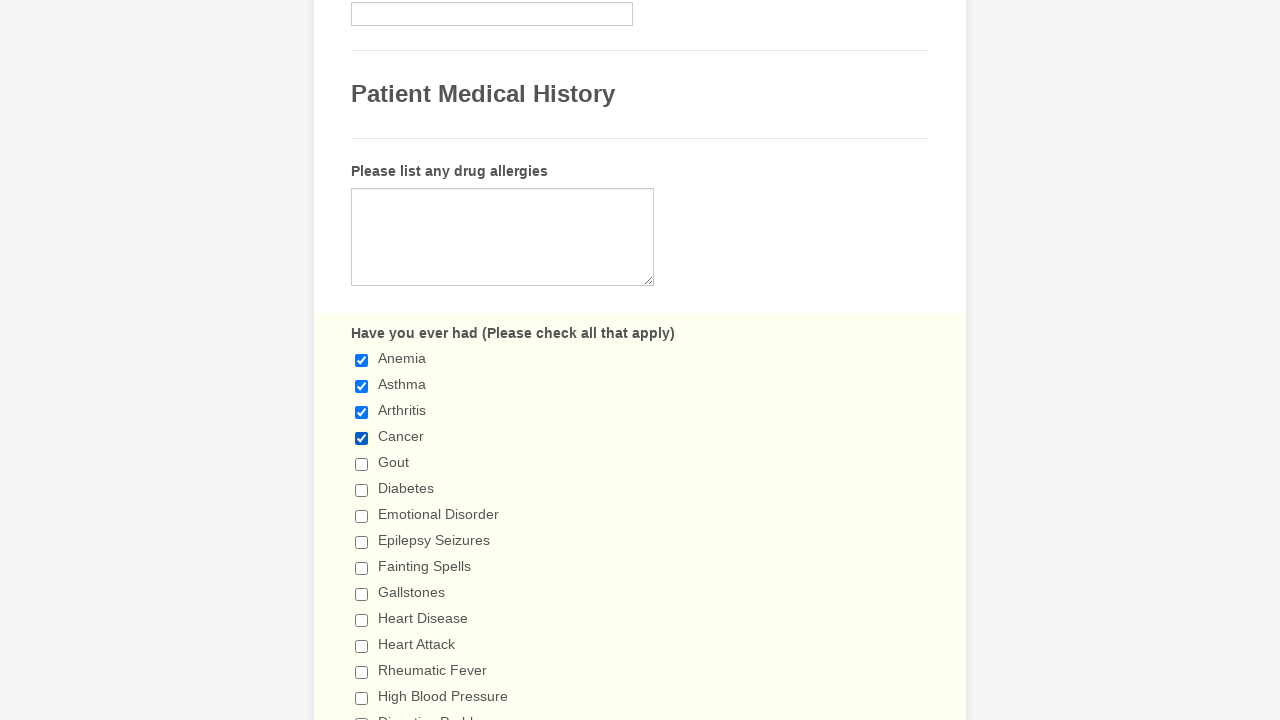

Checked an unchecked checkbox at (362, 464) on xpath=//input[@type='checkbox'] >> nth=4
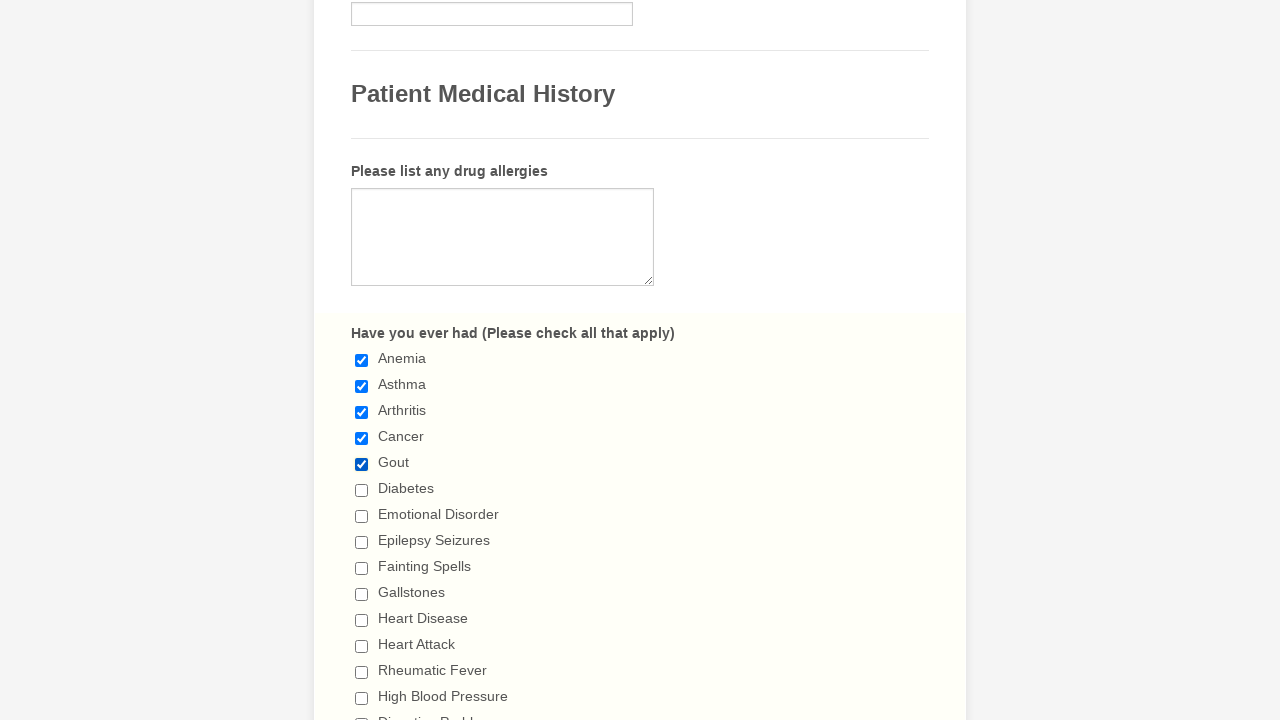

Checked an unchecked checkbox at (362, 490) on xpath=//input[@type='checkbox'] >> nth=5
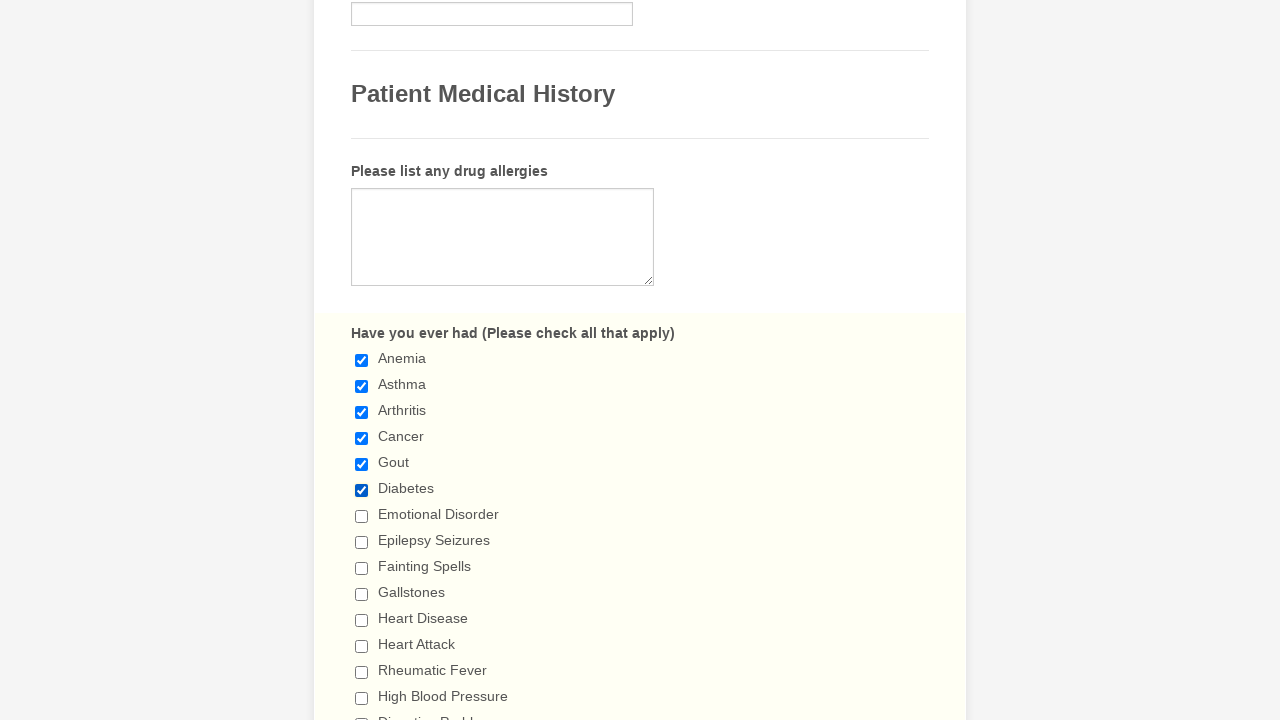

Checked an unchecked checkbox at (362, 516) on xpath=//input[@type='checkbox'] >> nth=6
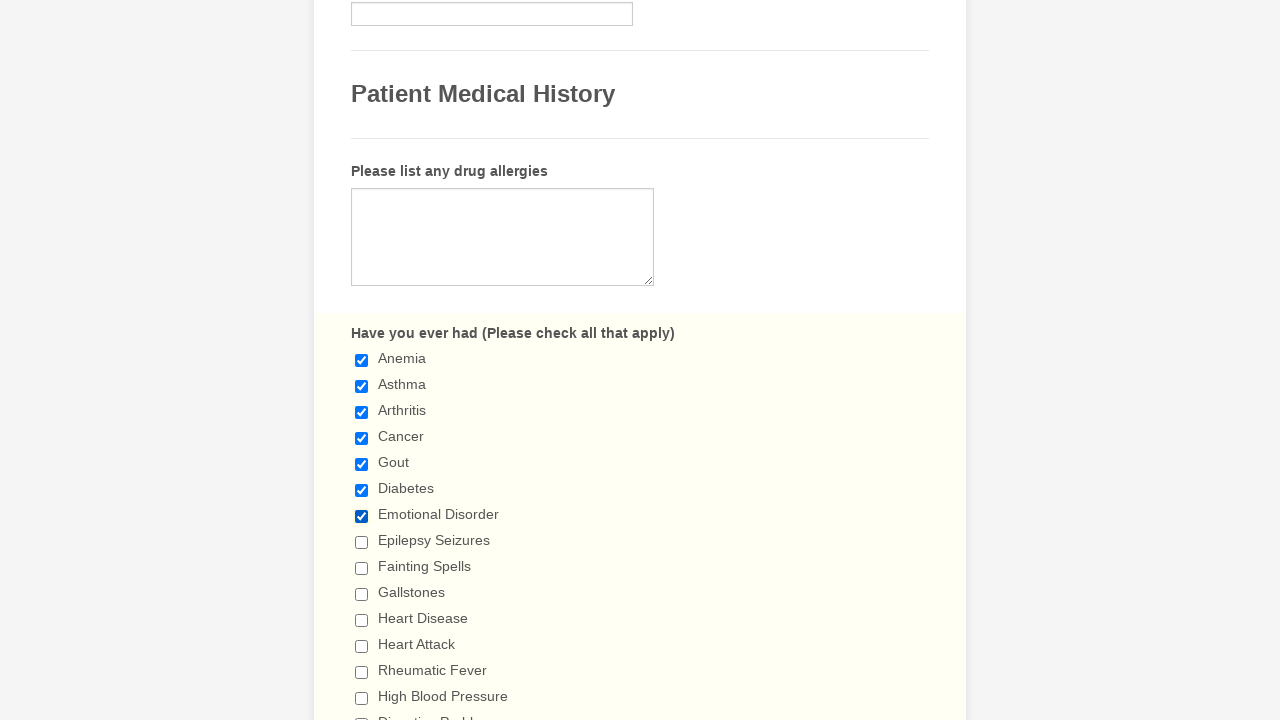

Checked an unchecked checkbox at (362, 542) on xpath=//input[@type='checkbox'] >> nth=7
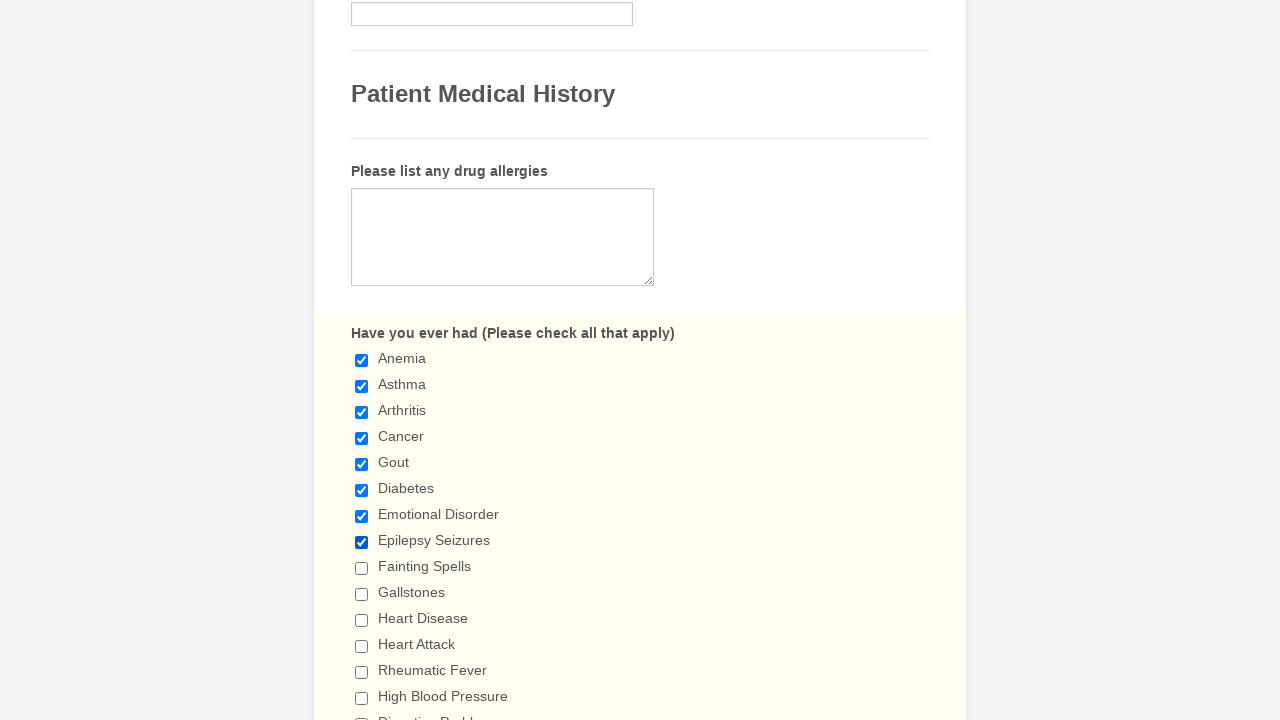

Checked an unchecked checkbox at (362, 568) on xpath=//input[@type='checkbox'] >> nth=8
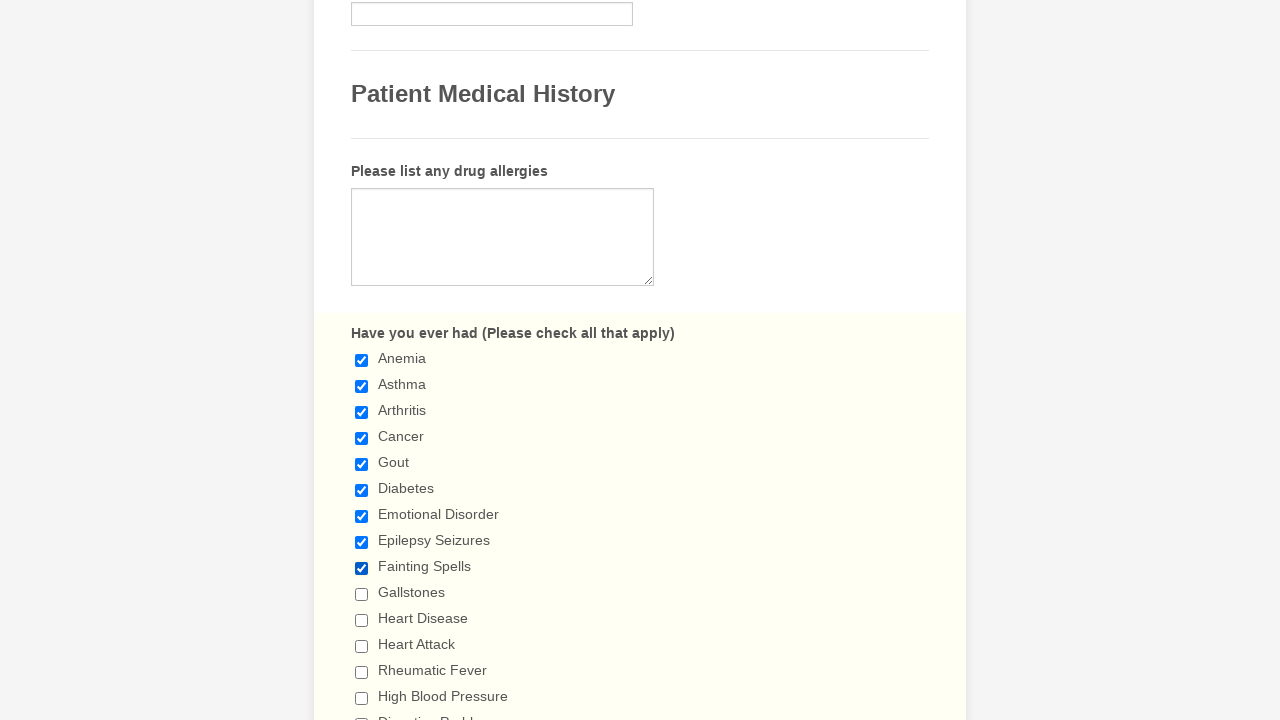

Checked an unchecked checkbox at (362, 594) on xpath=//input[@type='checkbox'] >> nth=9
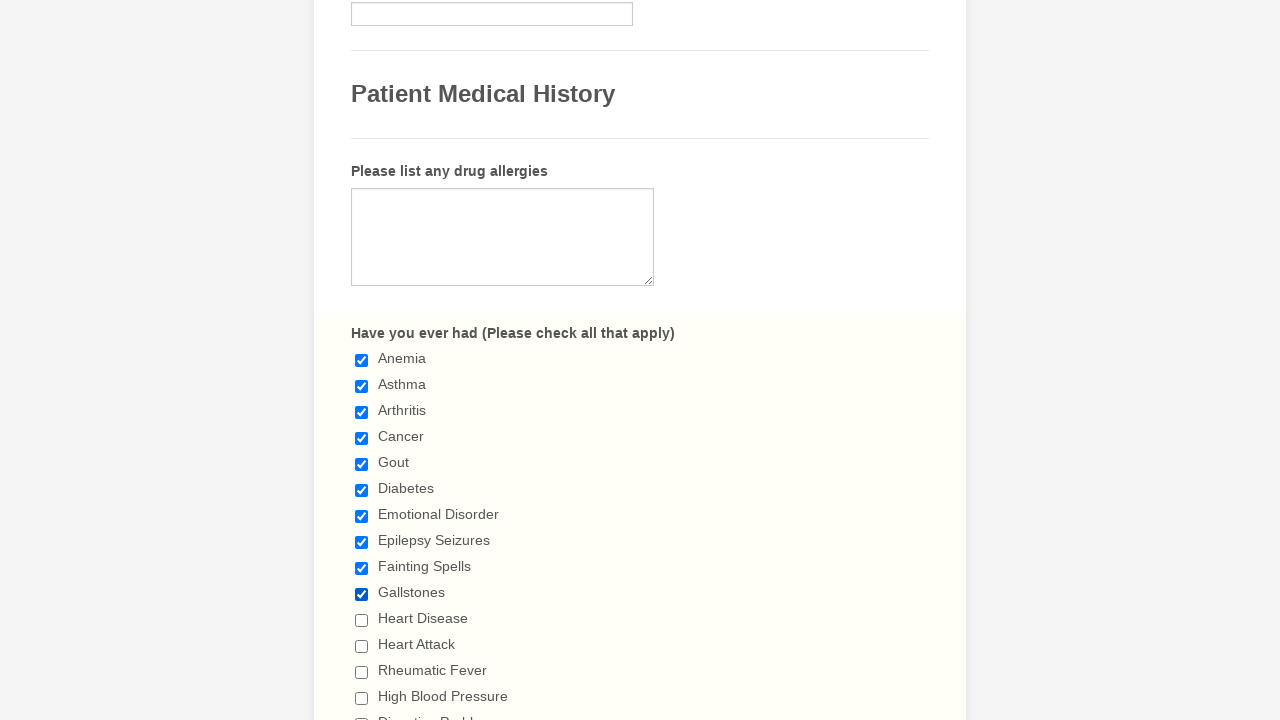

Checked an unchecked checkbox at (362, 620) on xpath=//input[@type='checkbox'] >> nth=10
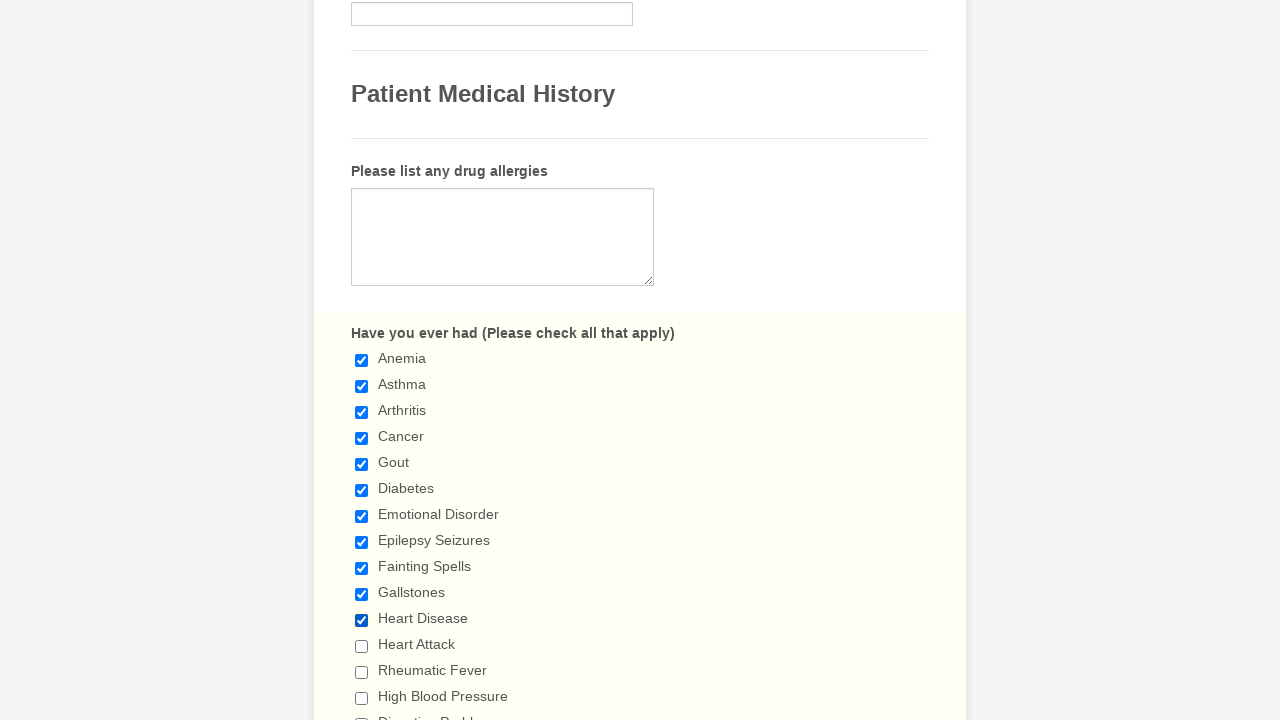

Checked an unchecked checkbox at (362, 646) on xpath=//input[@type='checkbox'] >> nth=11
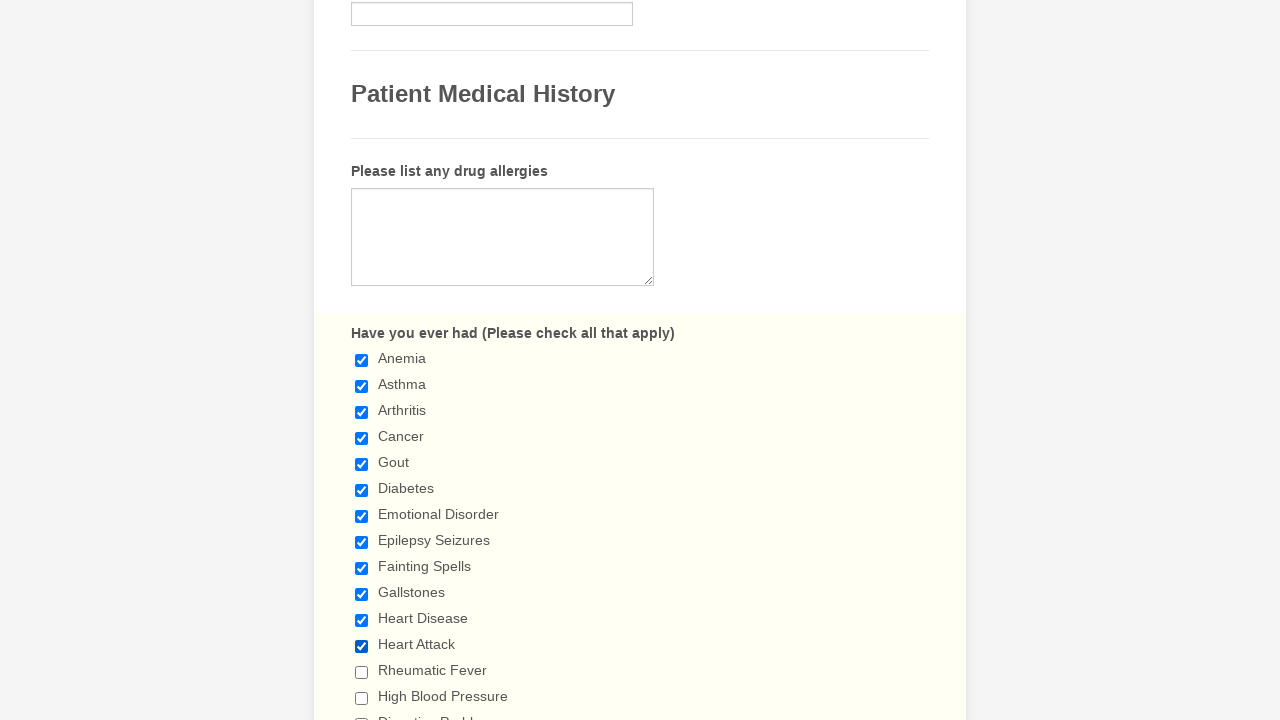

Checked an unchecked checkbox at (362, 672) on xpath=//input[@type='checkbox'] >> nth=12
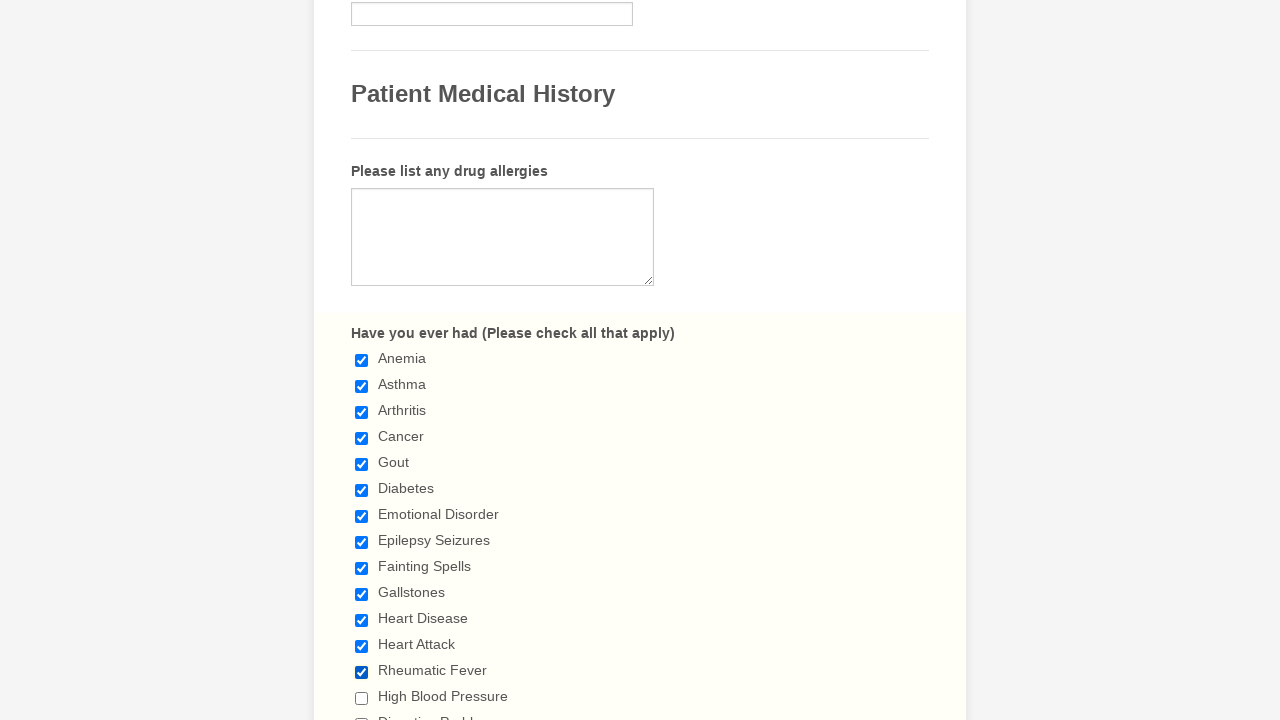

Checked an unchecked checkbox at (362, 698) on xpath=//input[@type='checkbox'] >> nth=13
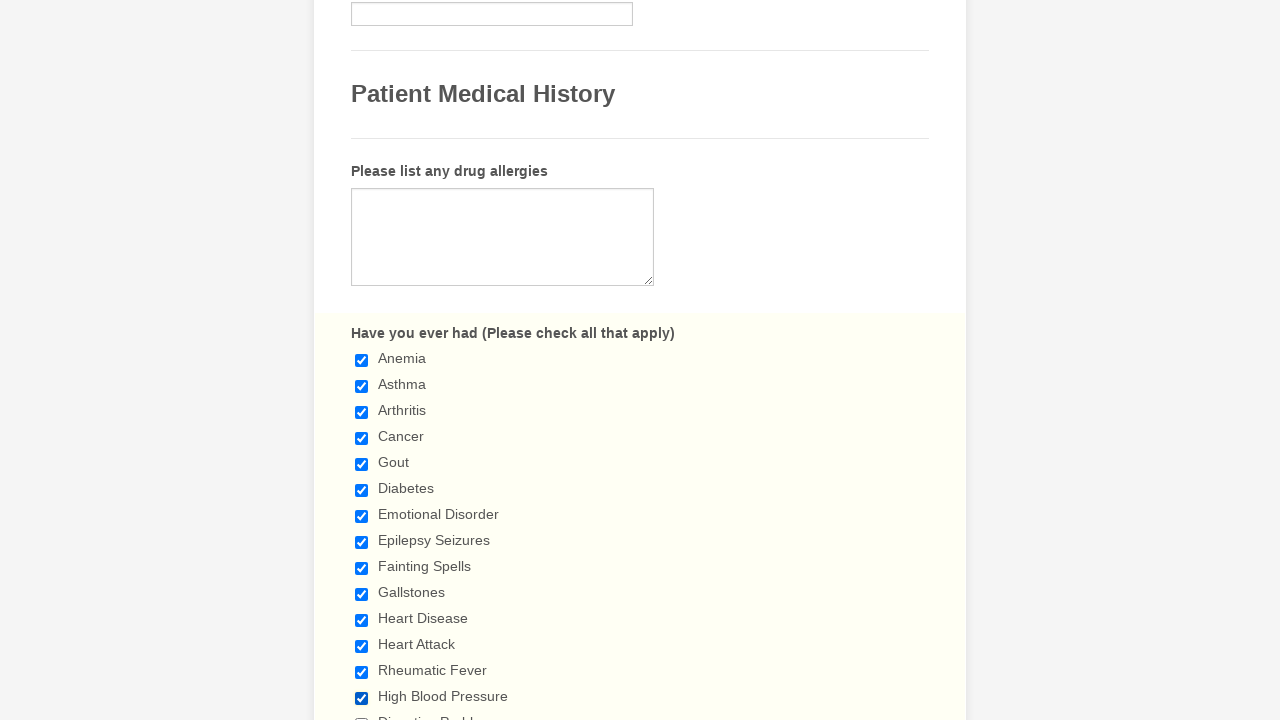

Checked an unchecked checkbox at (362, 714) on xpath=//input[@type='checkbox'] >> nth=14
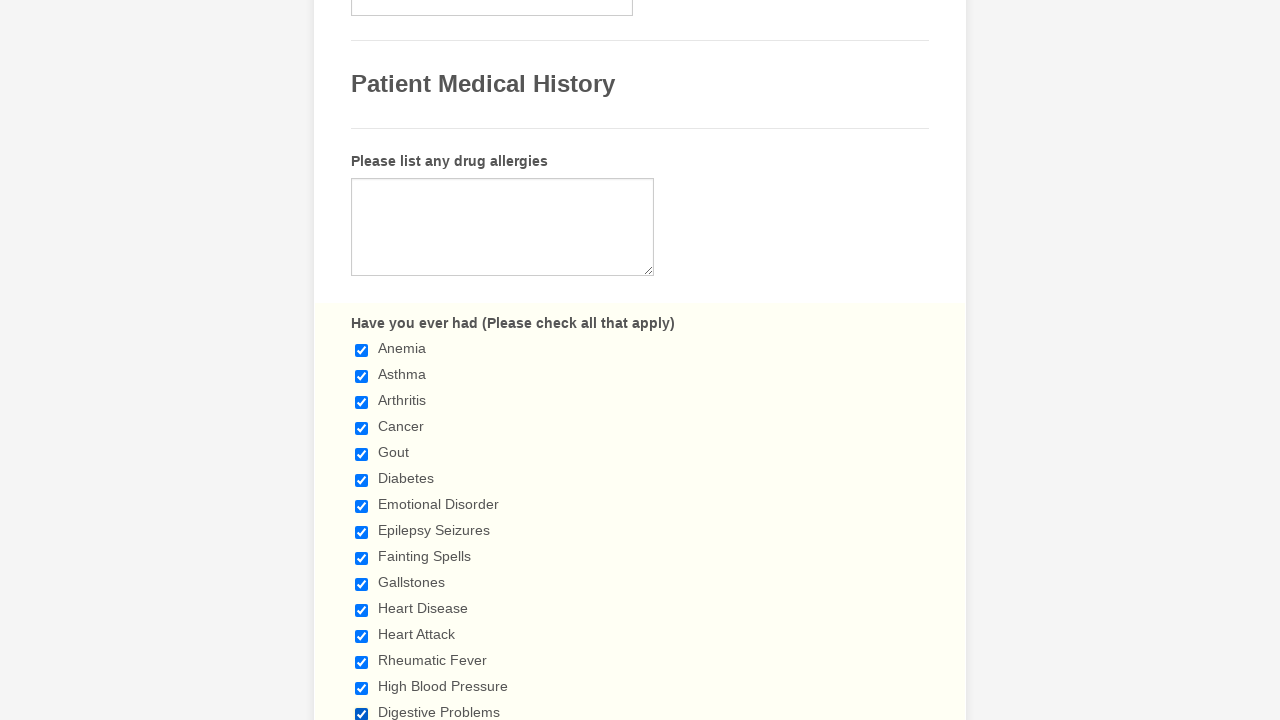

Checked an unchecked checkbox at (362, 360) on xpath=//input[@type='checkbox'] >> nth=15
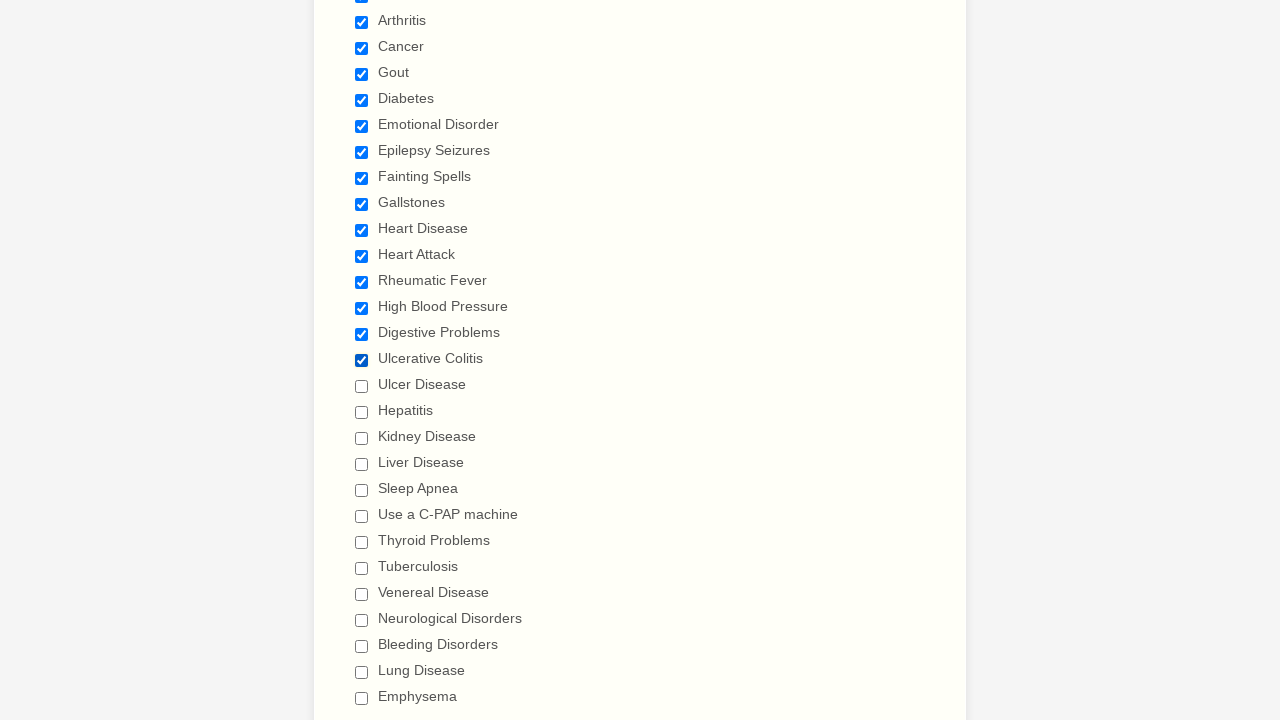

Checked an unchecked checkbox at (362, 386) on xpath=//input[@type='checkbox'] >> nth=16
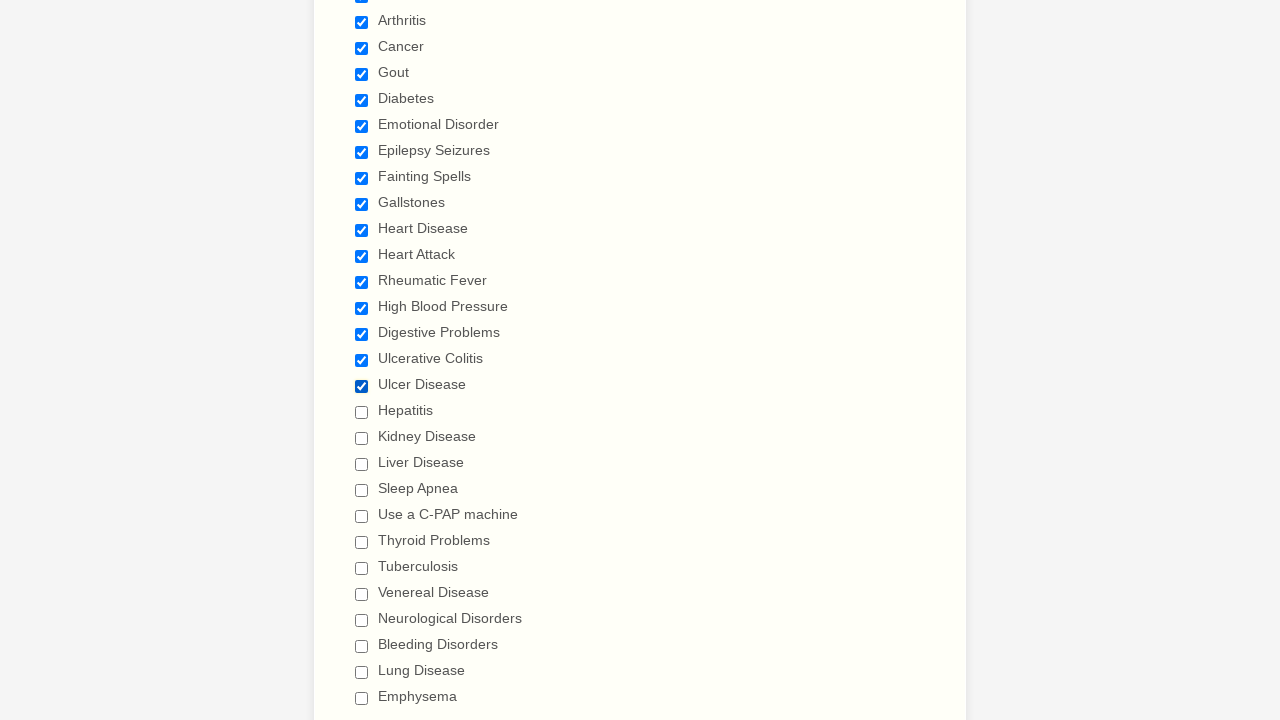

Checked an unchecked checkbox at (362, 412) on xpath=//input[@type='checkbox'] >> nth=17
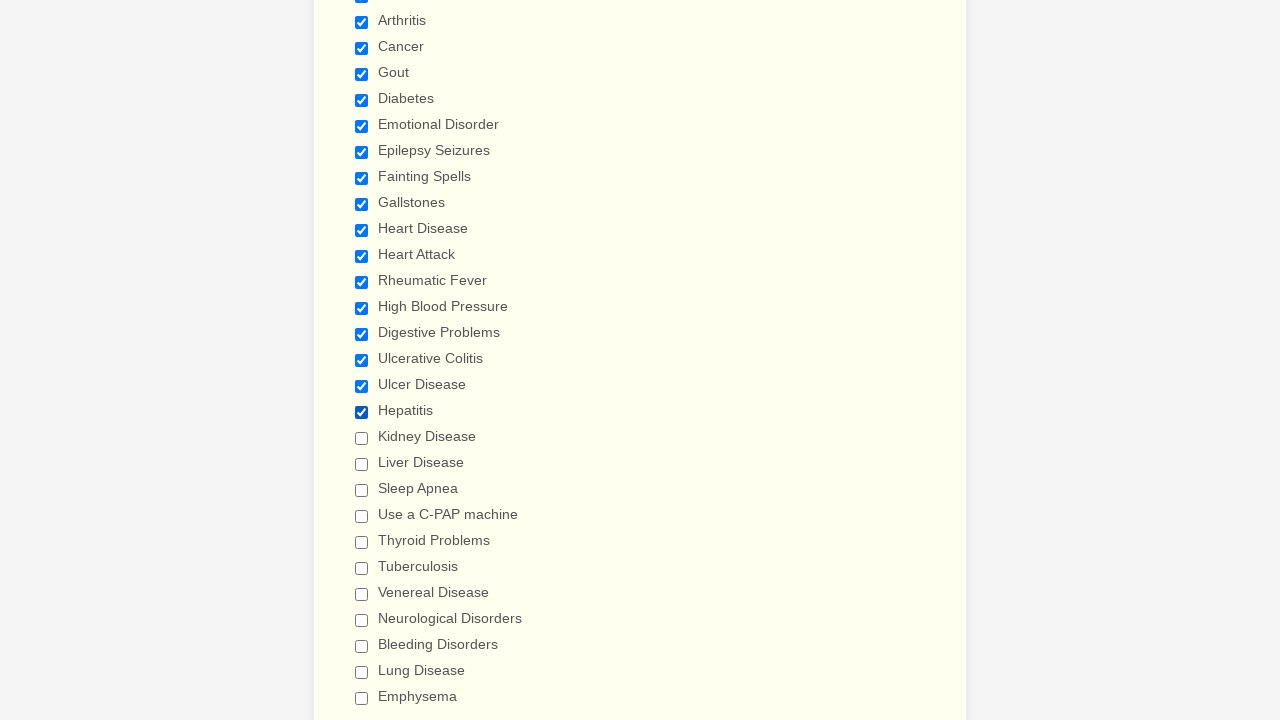

Checked an unchecked checkbox at (362, 438) on xpath=//input[@type='checkbox'] >> nth=18
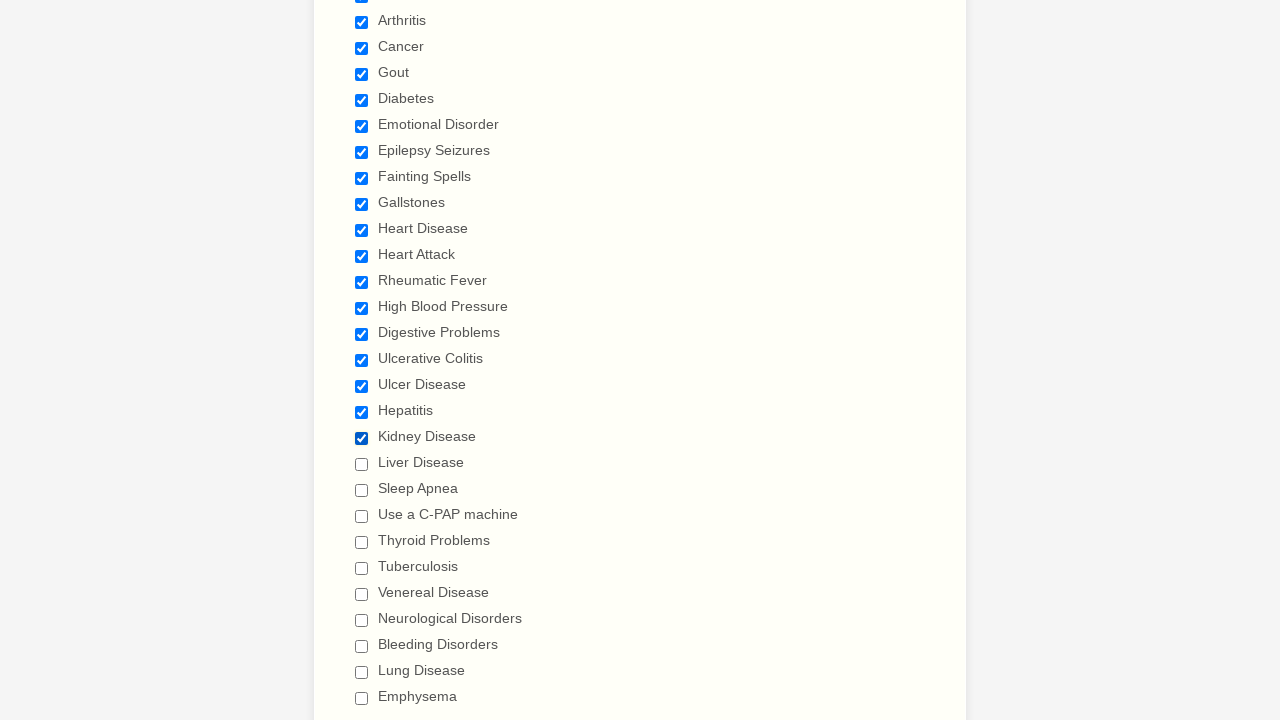

Checked an unchecked checkbox at (362, 464) on xpath=//input[@type='checkbox'] >> nth=19
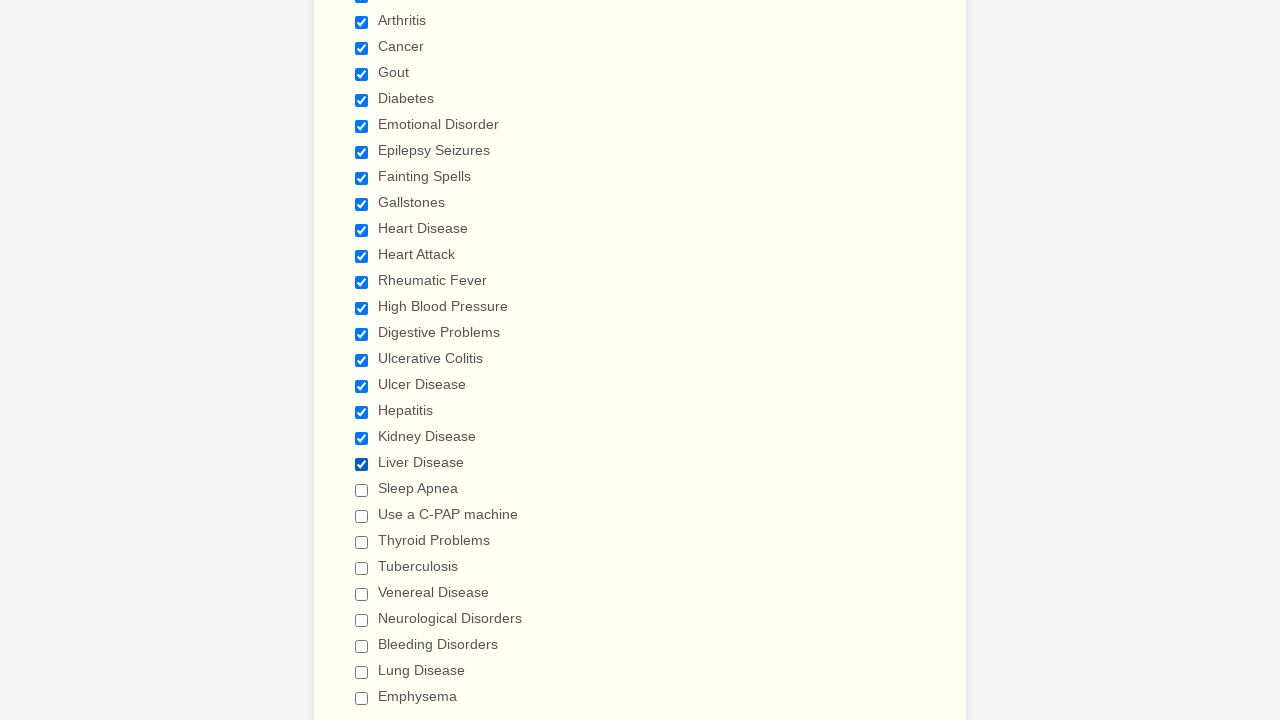

Checked an unchecked checkbox at (362, 490) on xpath=//input[@type='checkbox'] >> nth=20
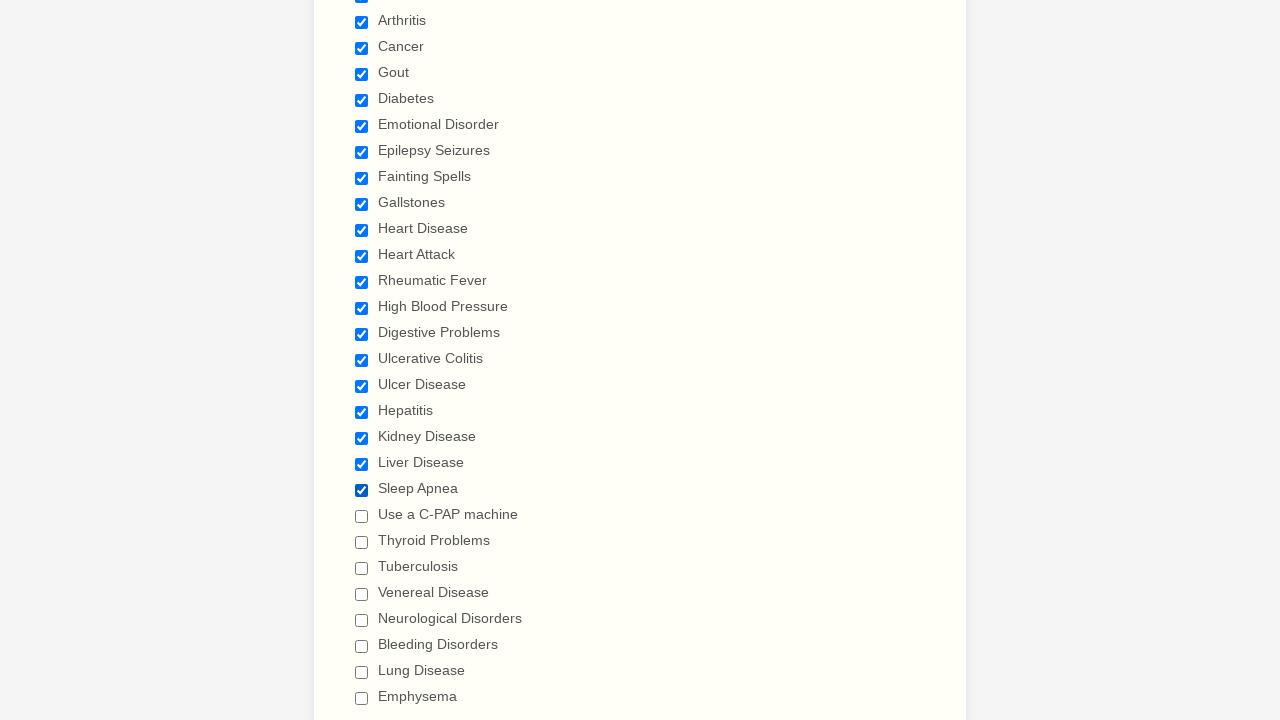

Checked an unchecked checkbox at (362, 516) on xpath=//input[@type='checkbox'] >> nth=21
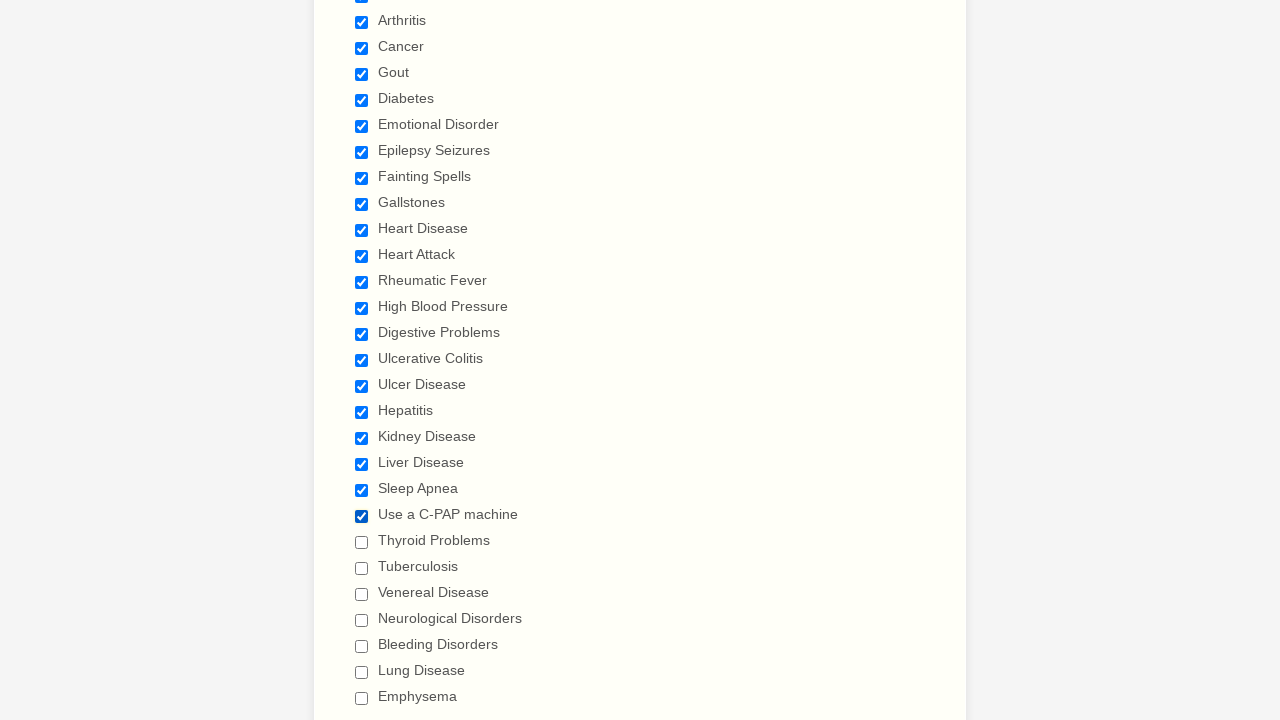

Checked an unchecked checkbox at (362, 542) on xpath=//input[@type='checkbox'] >> nth=22
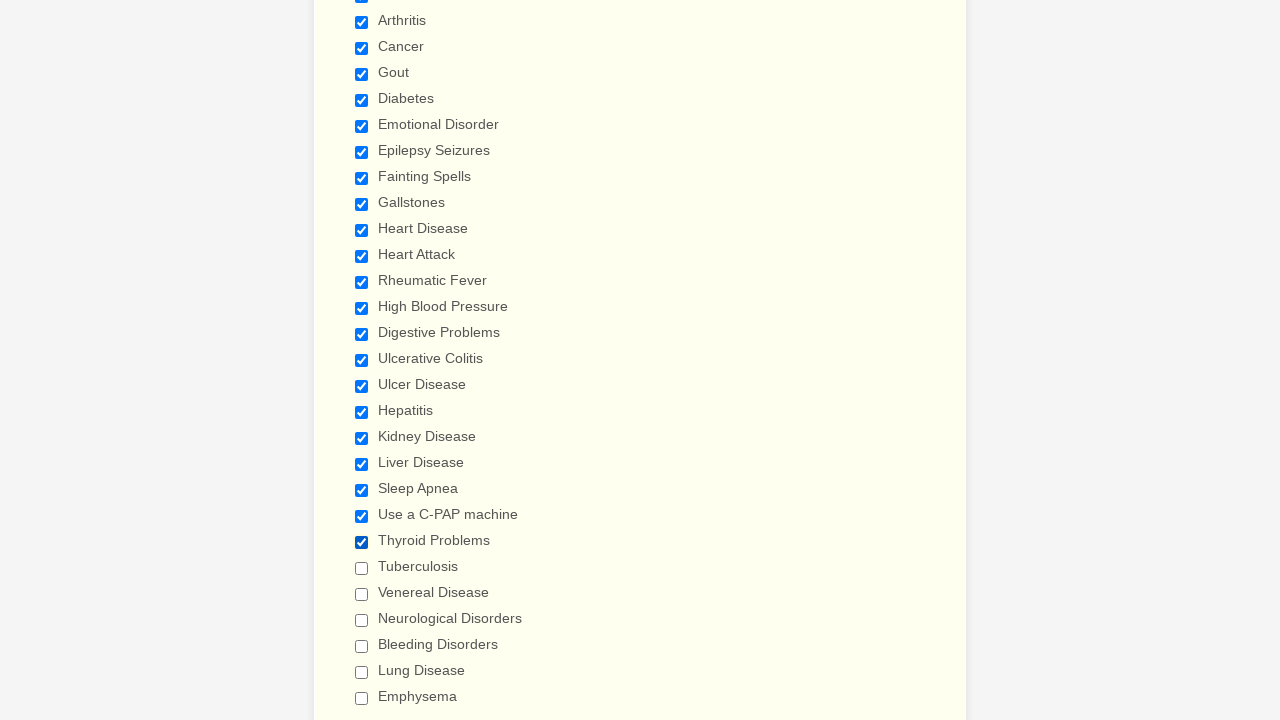

Checked an unchecked checkbox at (362, 568) on xpath=//input[@type='checkbox'] >> nth=23
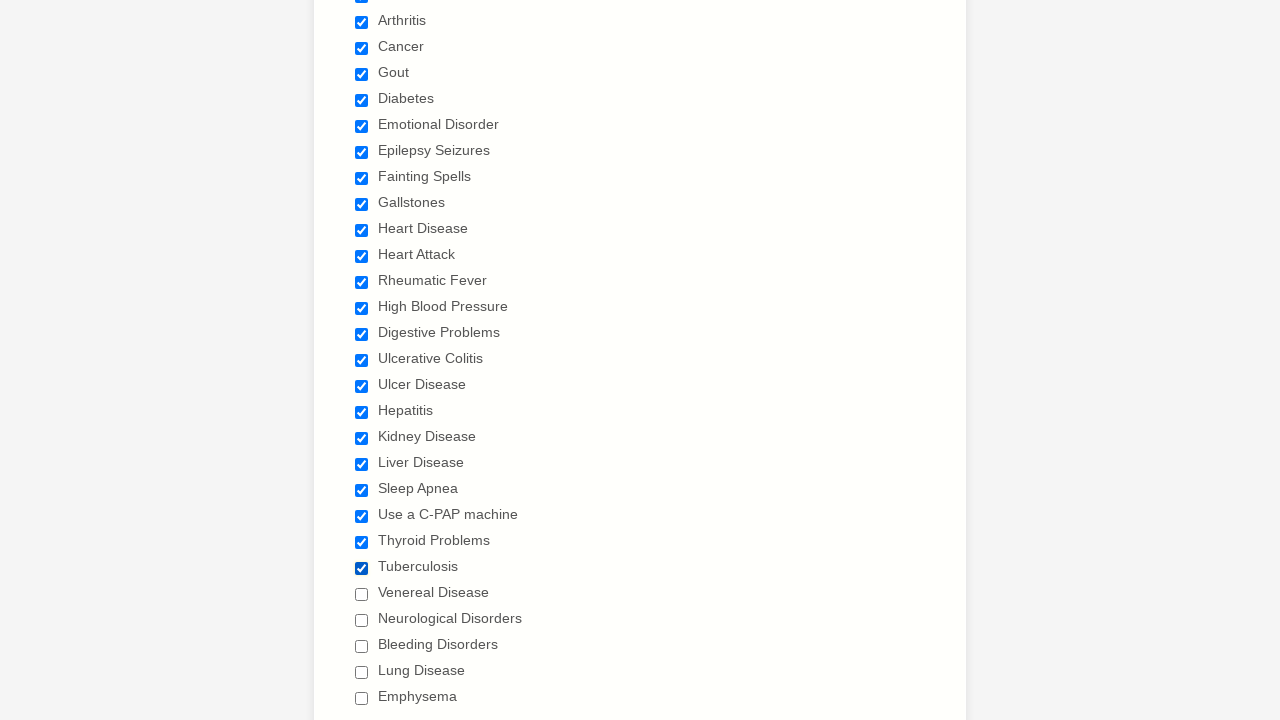

Checked an unchecked checkbox at (362, 594) on xpath=//input[@type='checkbox'] >> nth=24
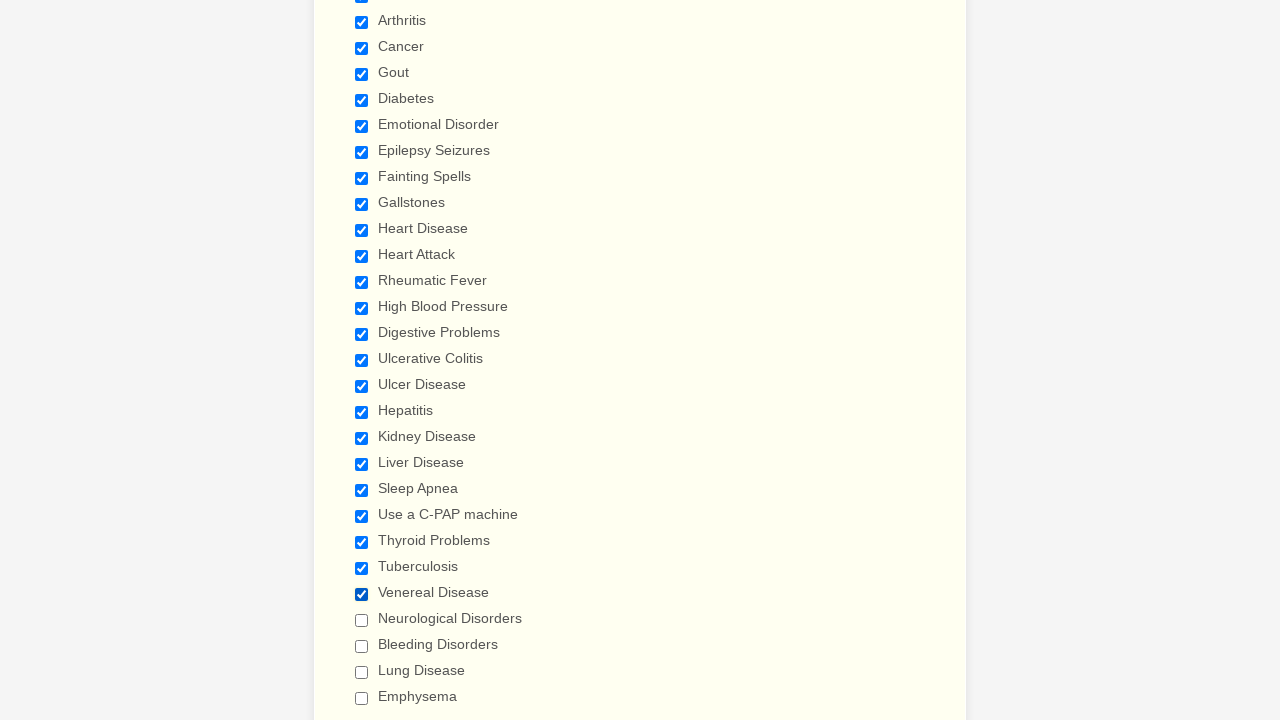

Checked an unchecked checkbox at (362, 620) on xpath=//input[@type='checkbox'] >> nth=25
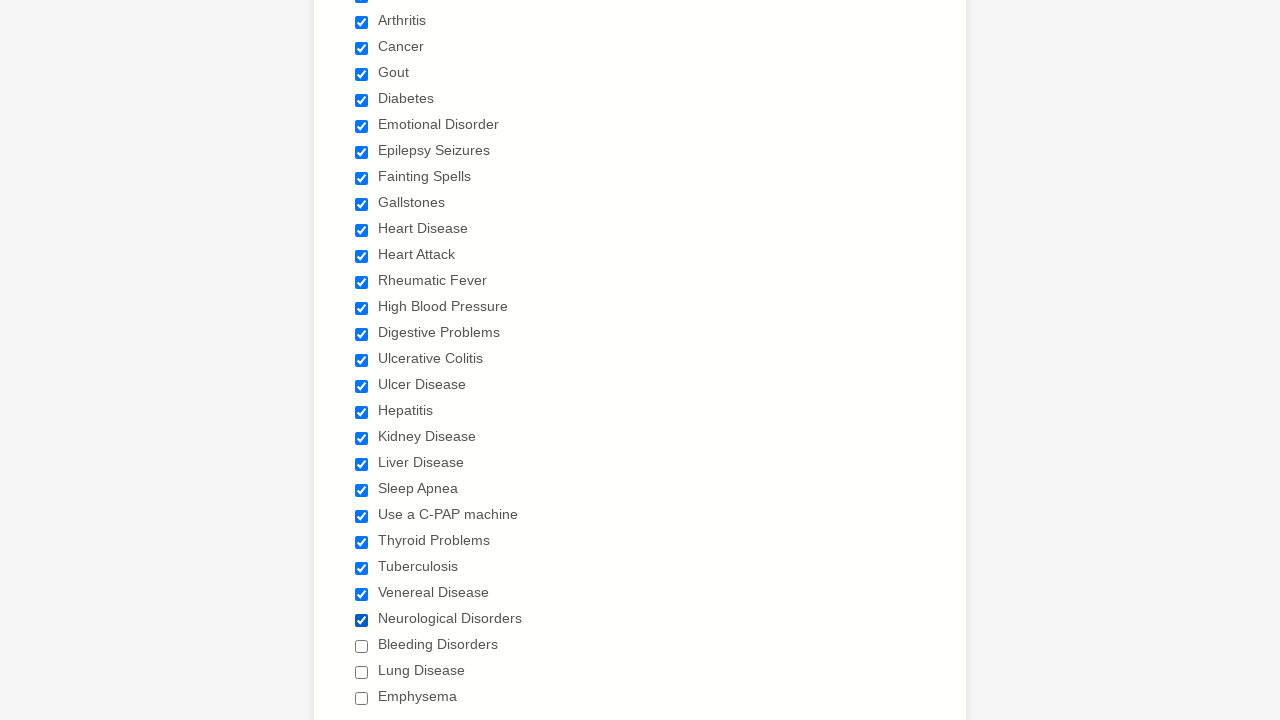

Checked an unchecked checkbox at (362, 646) on xpath=//input[@type='checkbox'] >> nth=26
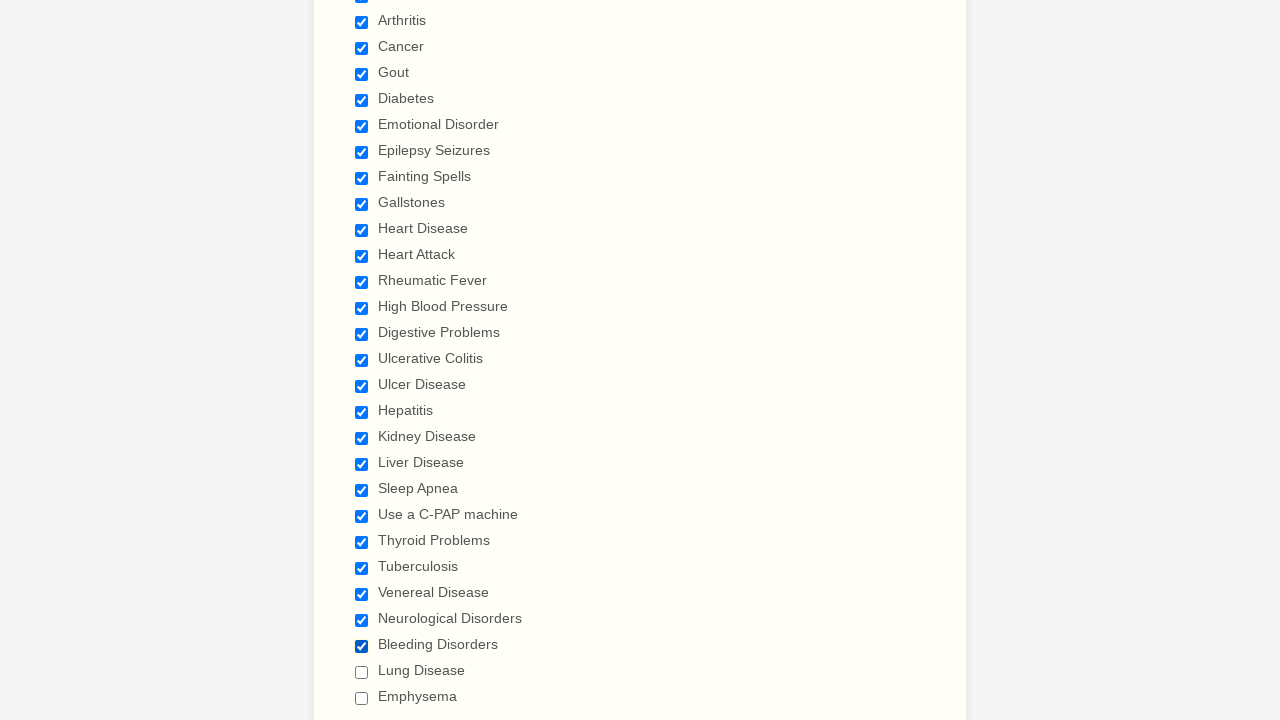

Checked an unchecked checkbox at (362, 672) on xpath=//input[@type='checkbox'] >> nth=27
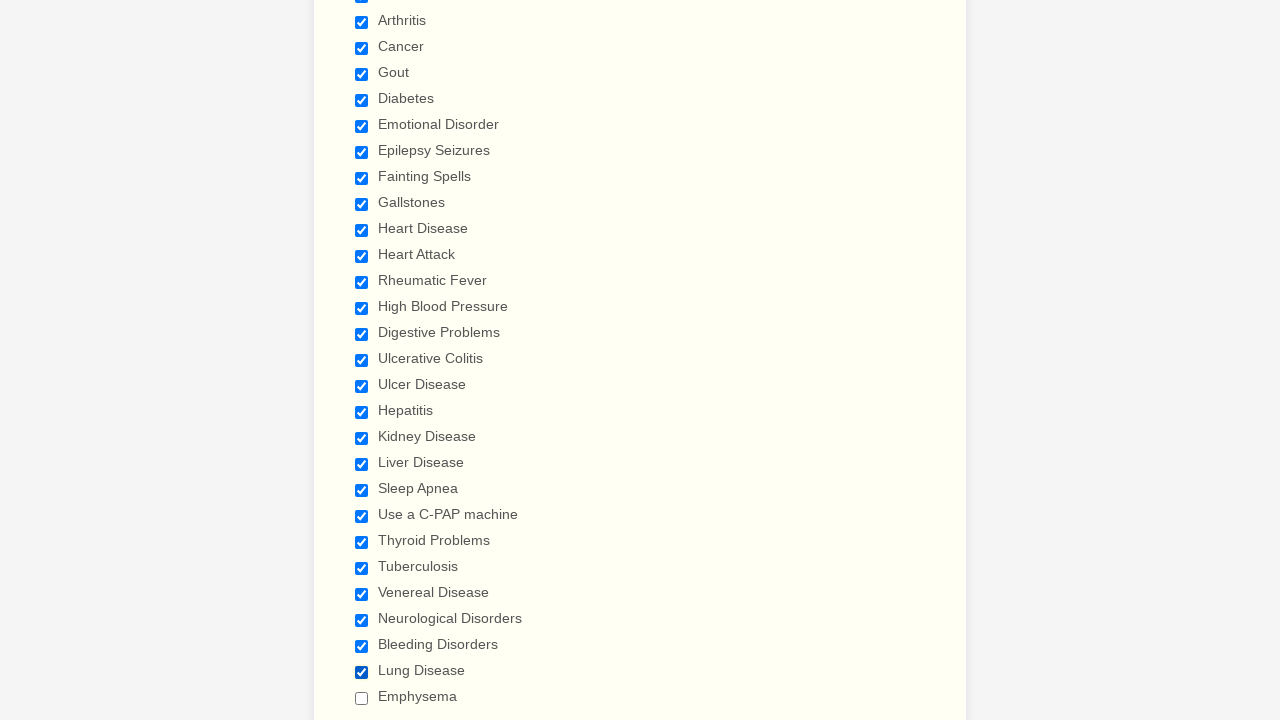

Checked an unchecked checkbox at (362, 698) on xpath=//input[@type='checkbox'] >> nth=28
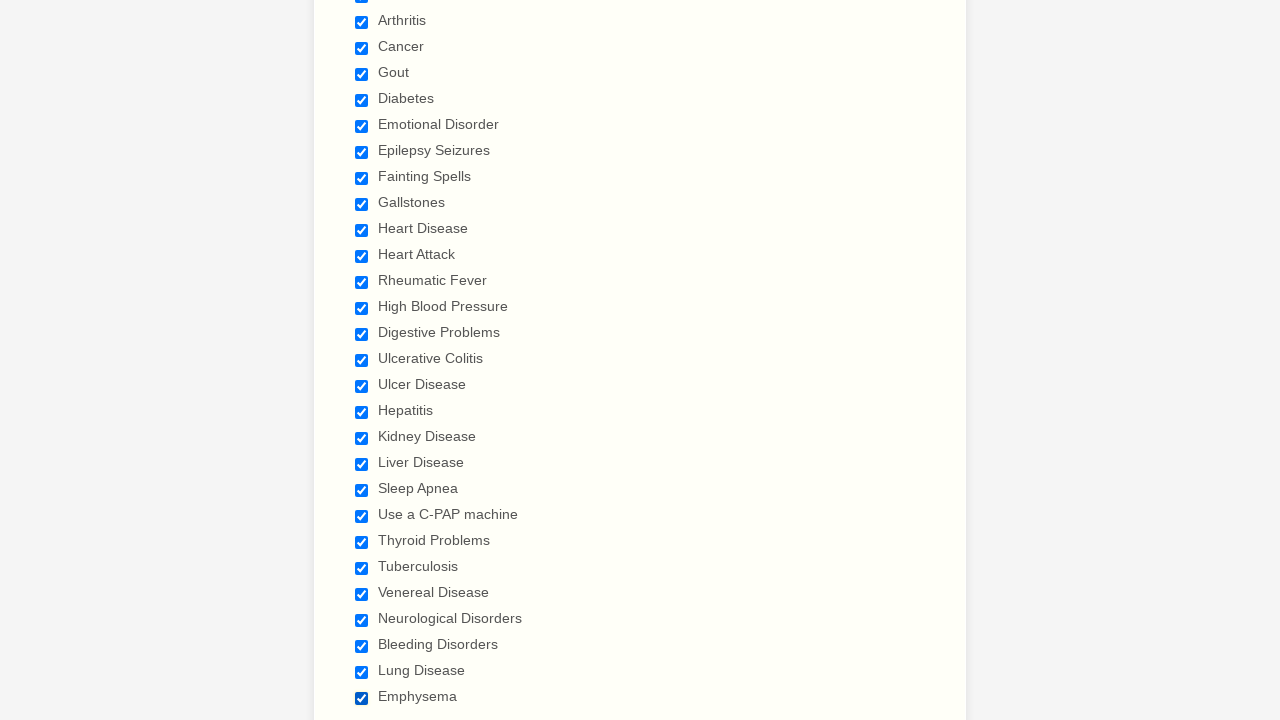

Re-located all checkboxes for unchecking
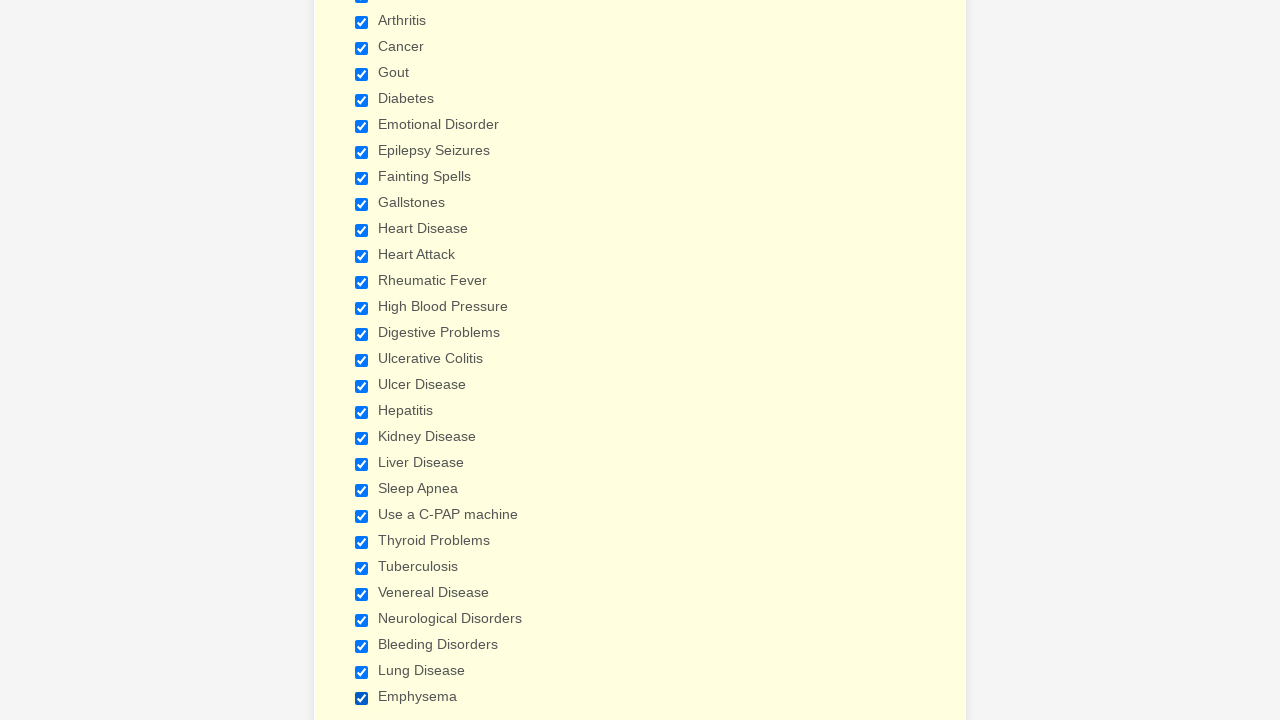

Unchecked a checked checkbox at (362, 360) on xpath=//input[@type='checkbox'] >> nth=0
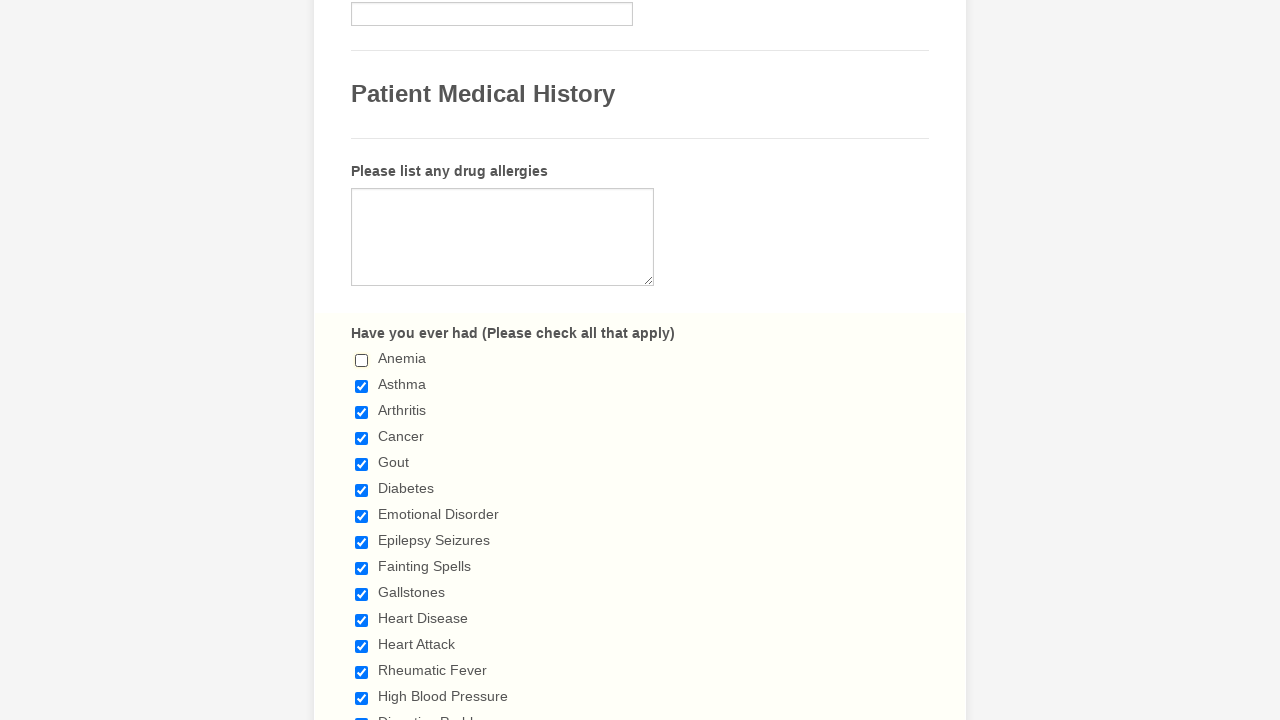

Unchecked a checked checkbox at (362, 386) on xpath=//input[@type='checkbox'] >> nth=1
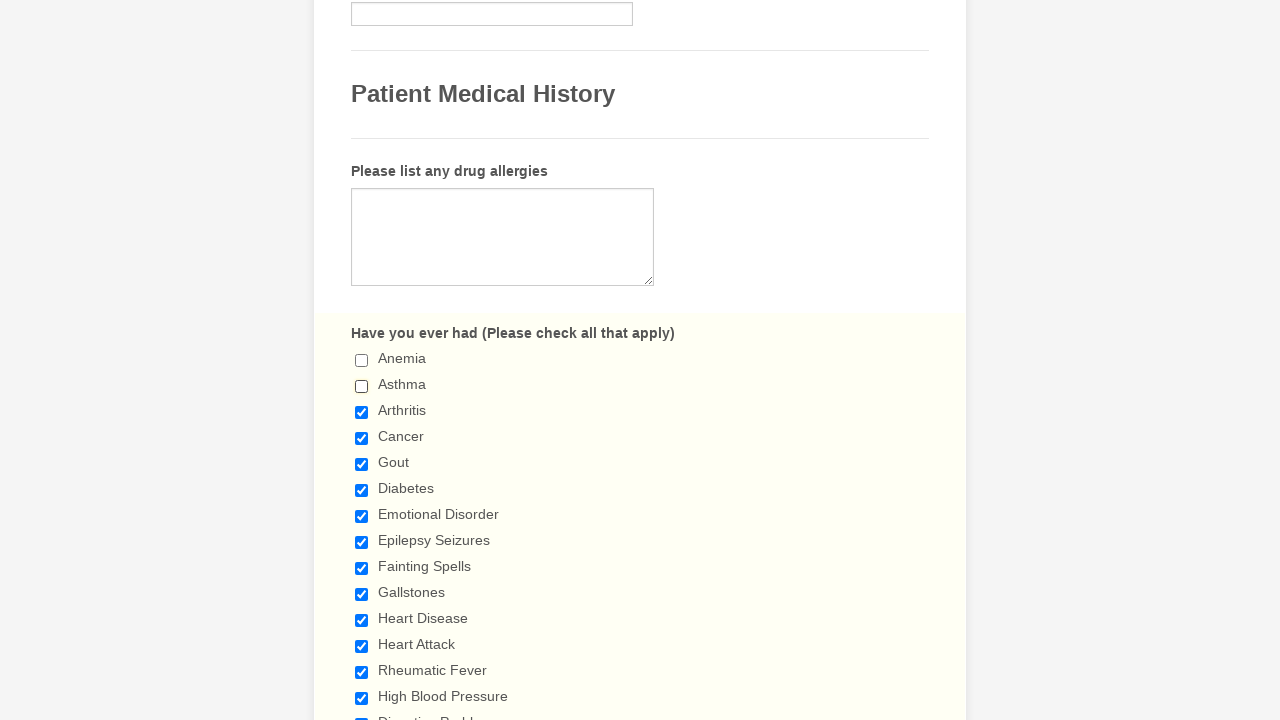

Unchecked a checked checkbox at (362, 412) on xpath=//input[@type='checkbox'] >> nth=2
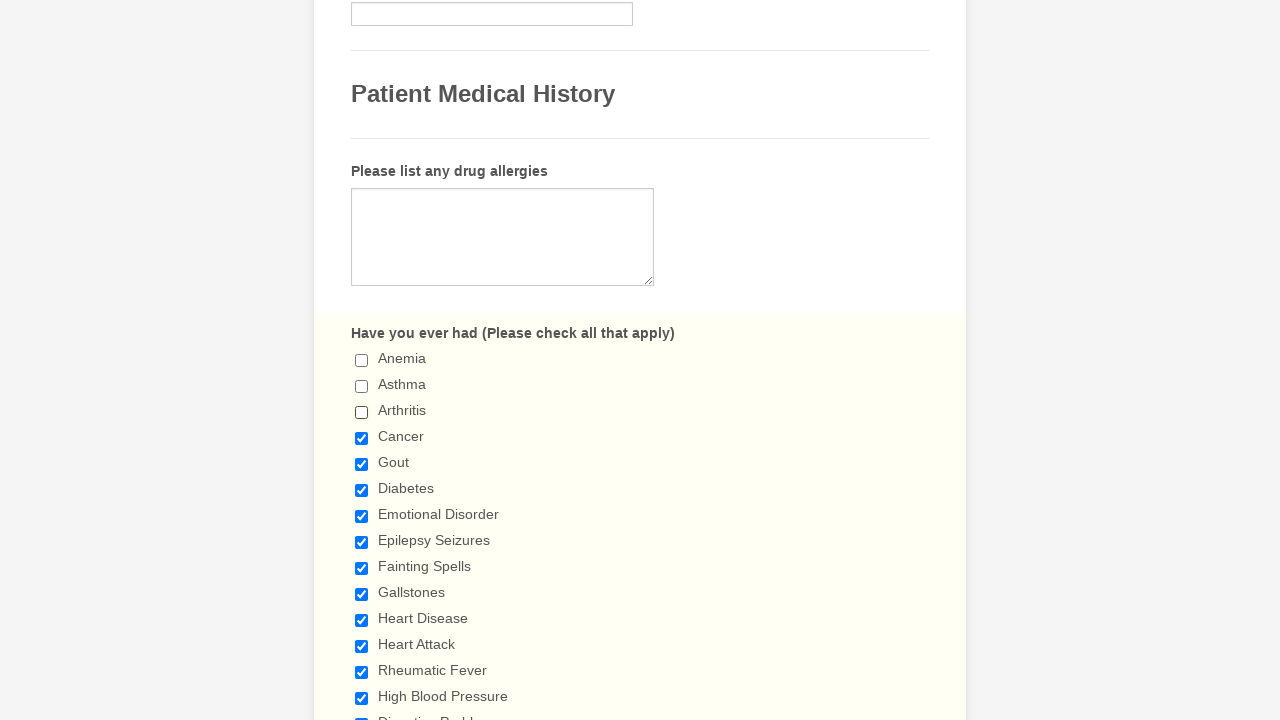

Unchecked a checked checkbox at (362, 438) on xpath=//input[@type='checkbox'] >> nth=3
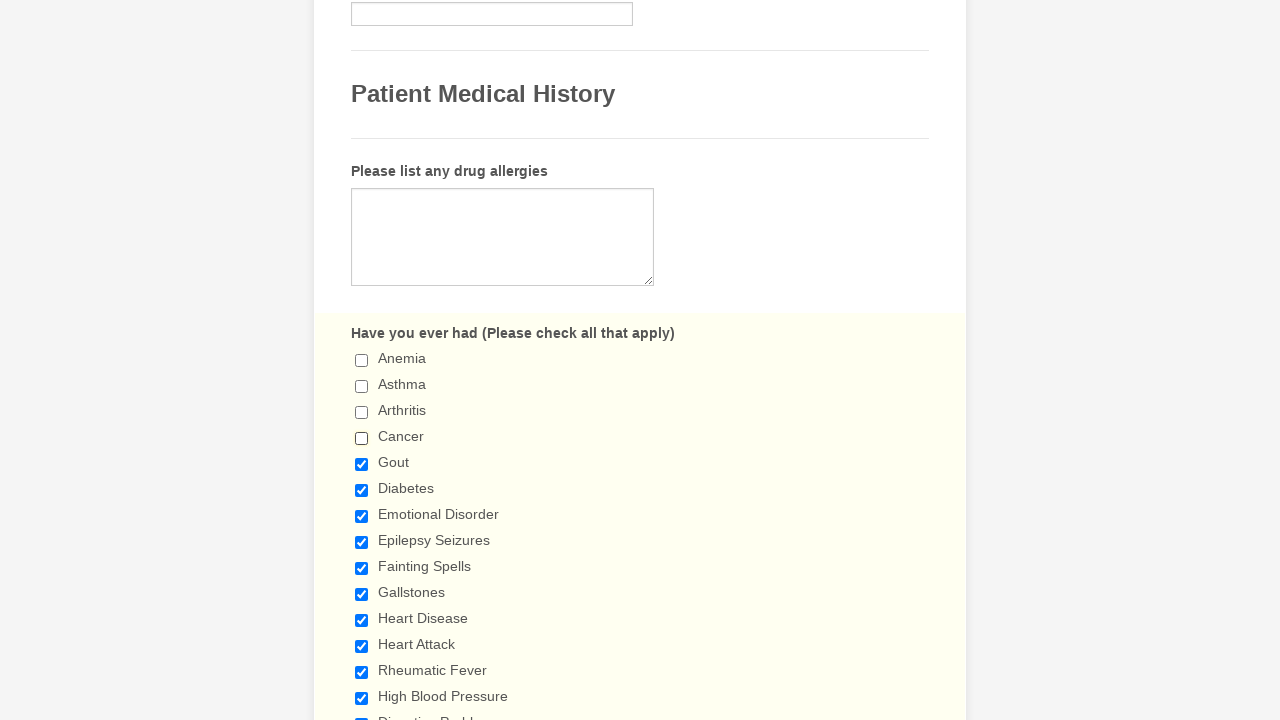

Unchecked a checked checkbox at (362, 464) on xpath=//input[@type='checkbox'] >> nth=4
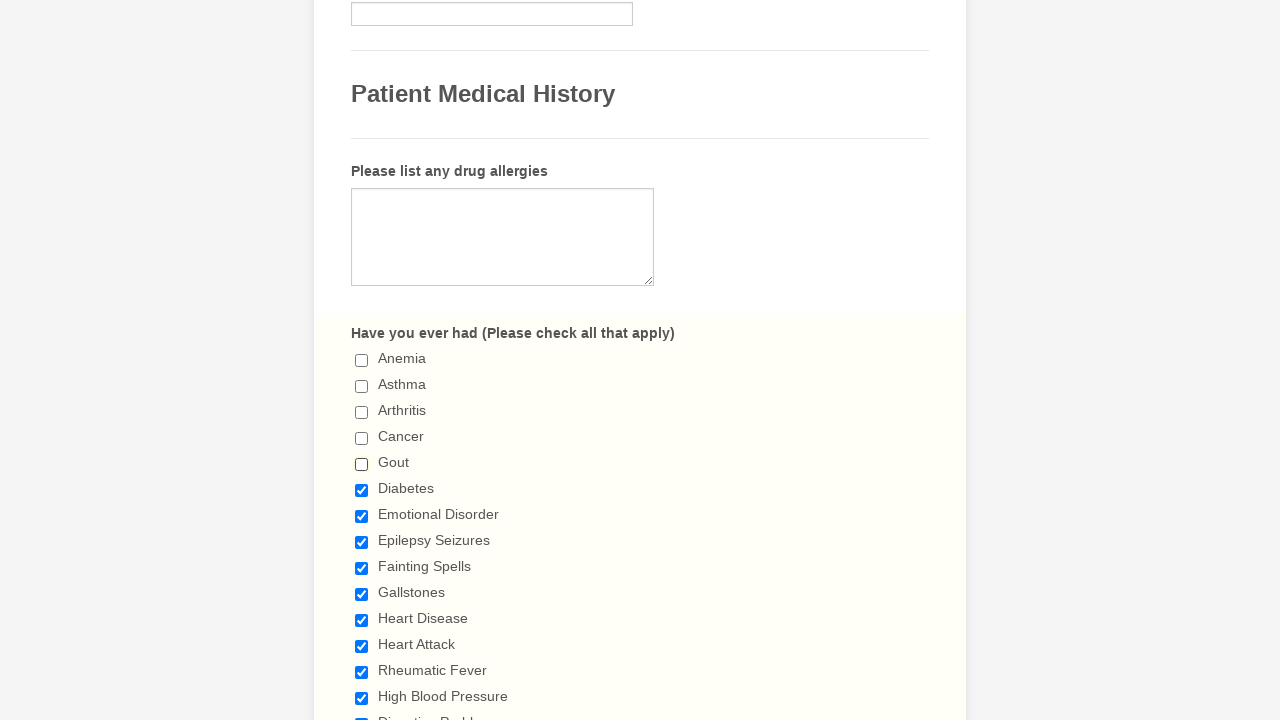

Unchecked a checked checkbox at (362, 490) on xpath=//input[@type='checkbox'] >> nth=5
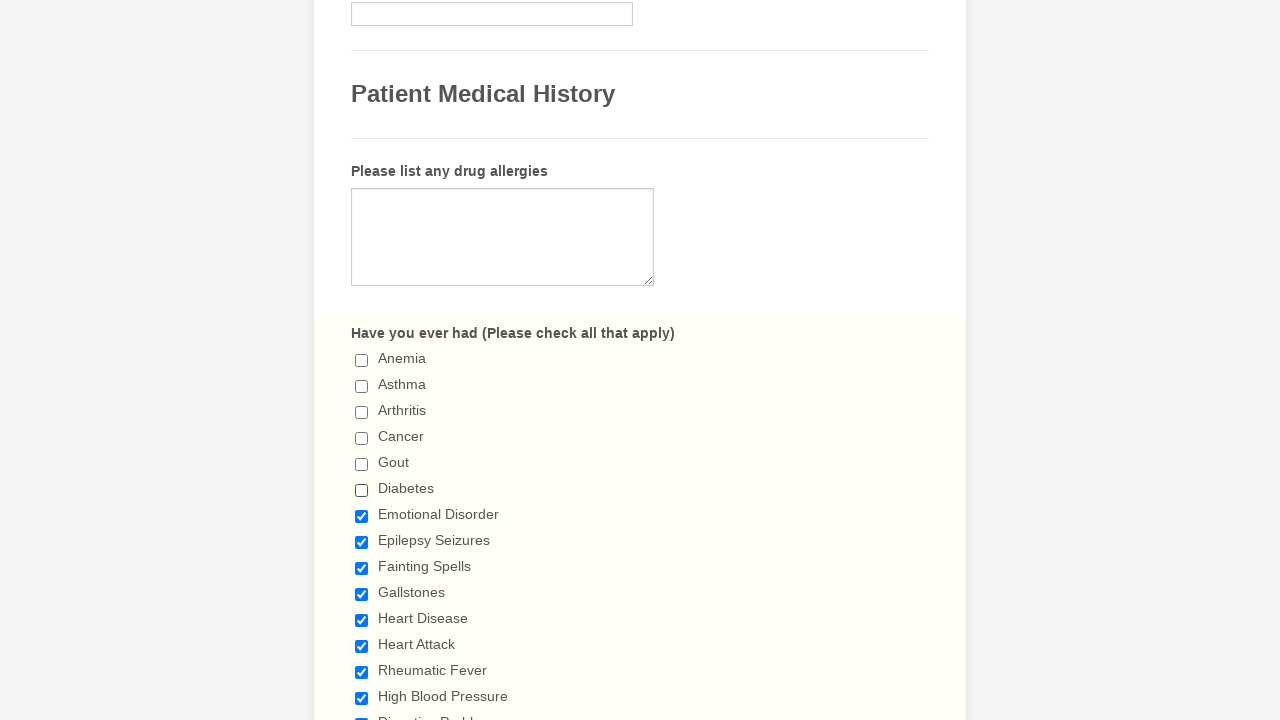

Unchecked a checked checkbox at (362, 516) on xpath=//input[@type='checkbox'] >> nth=6
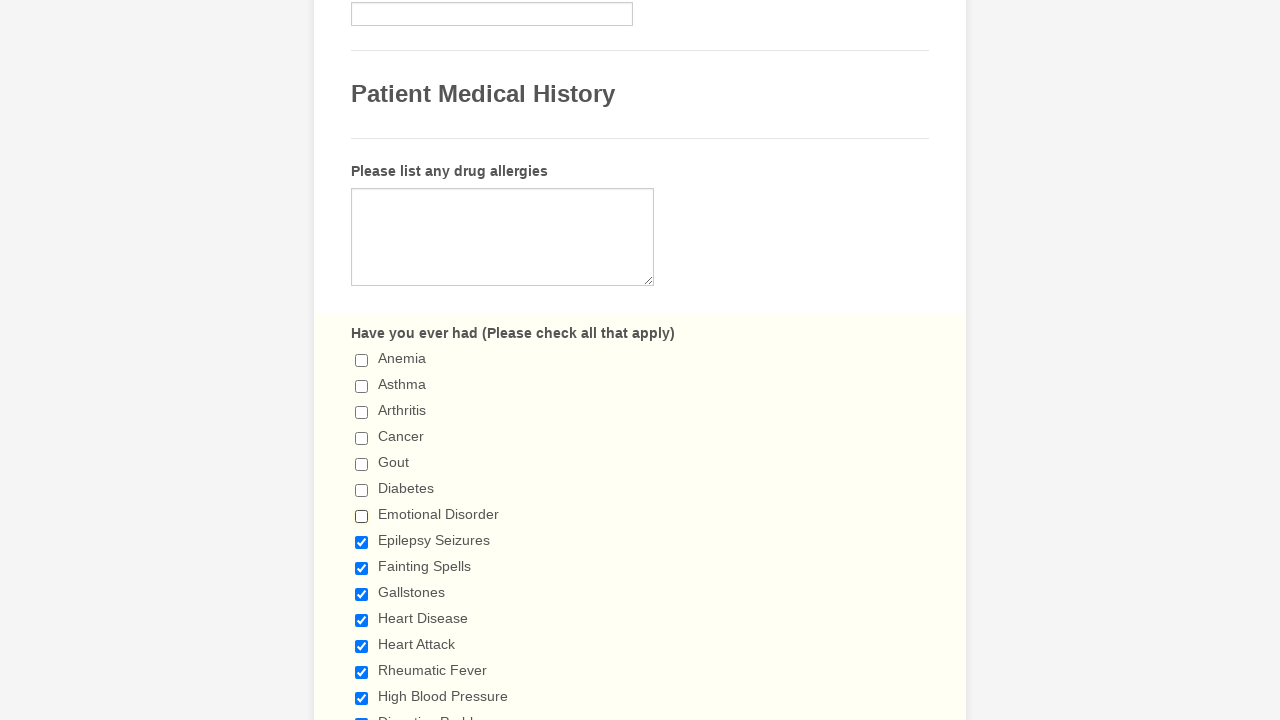

Unchecked a checked checkbox at (362, 542) on xpath=//input[@type='checkbox'] >> nth=7
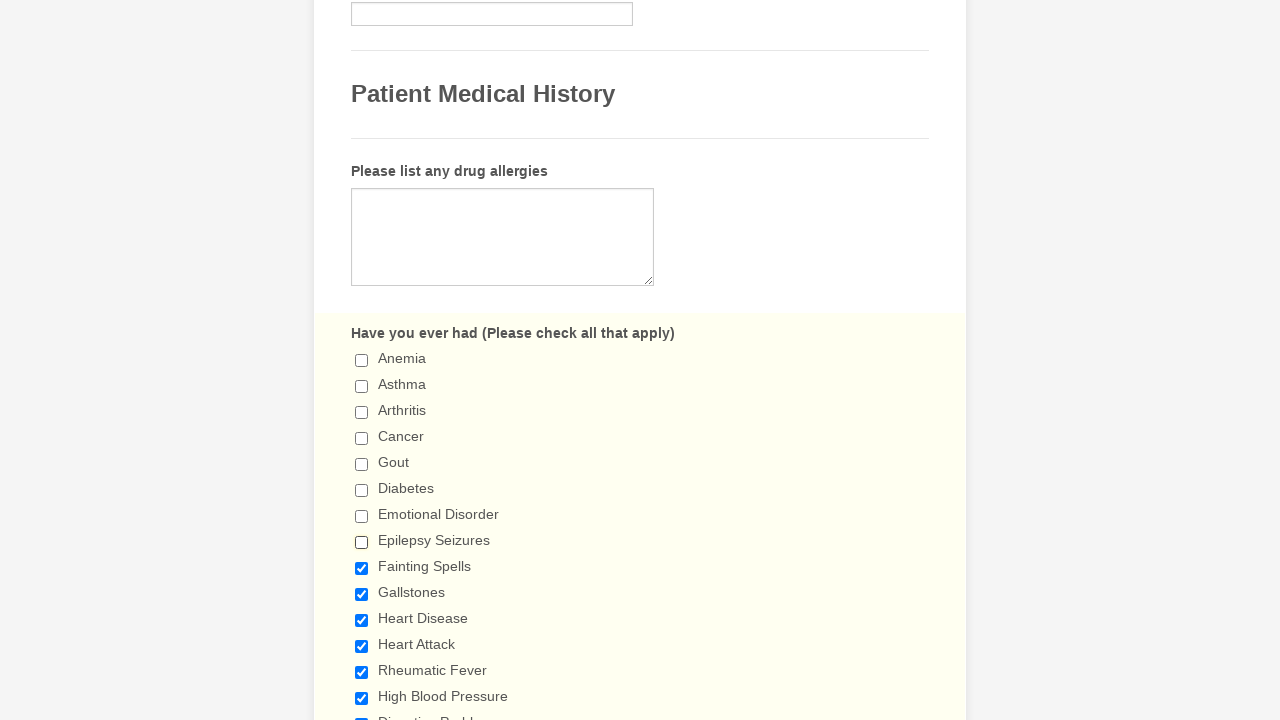

Unchecked a checked checkbox at (362, 568) on xpath=//input[@type='checkbox'] >> nth=8
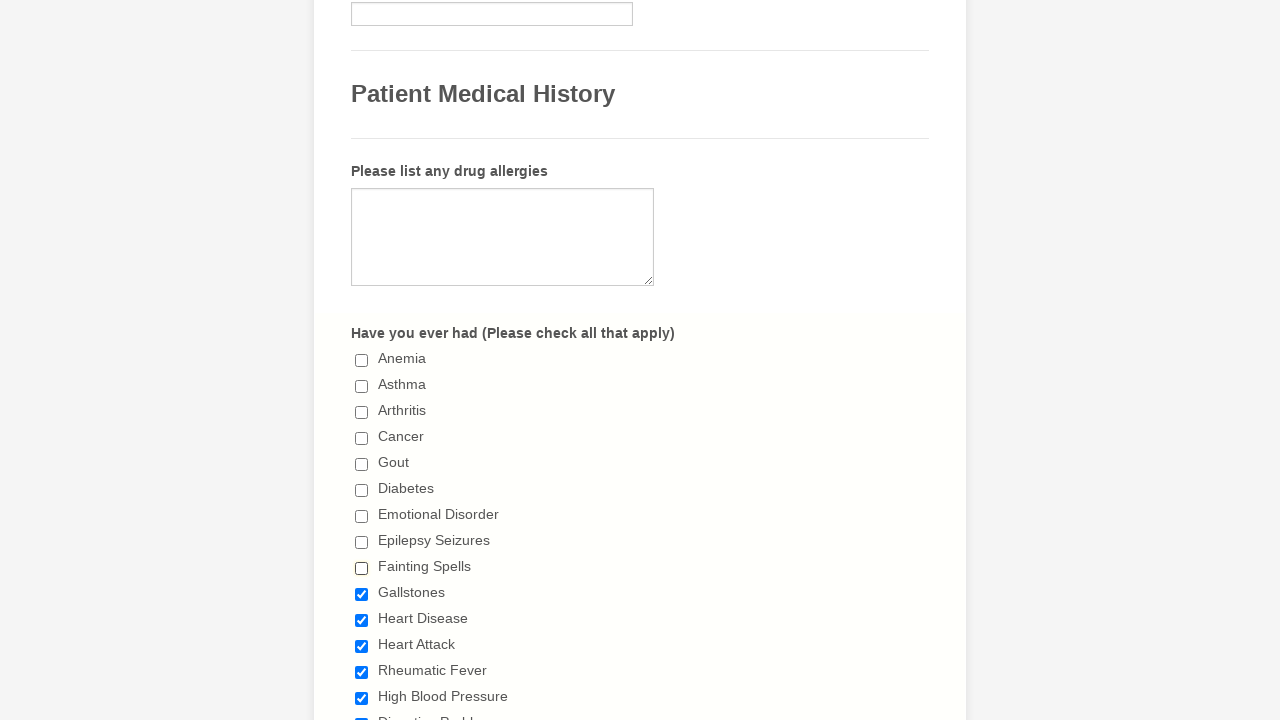

Unchecked a checked checkbox at (362, 594) on xpath=//input[@type='checkbox'] >> nth=9
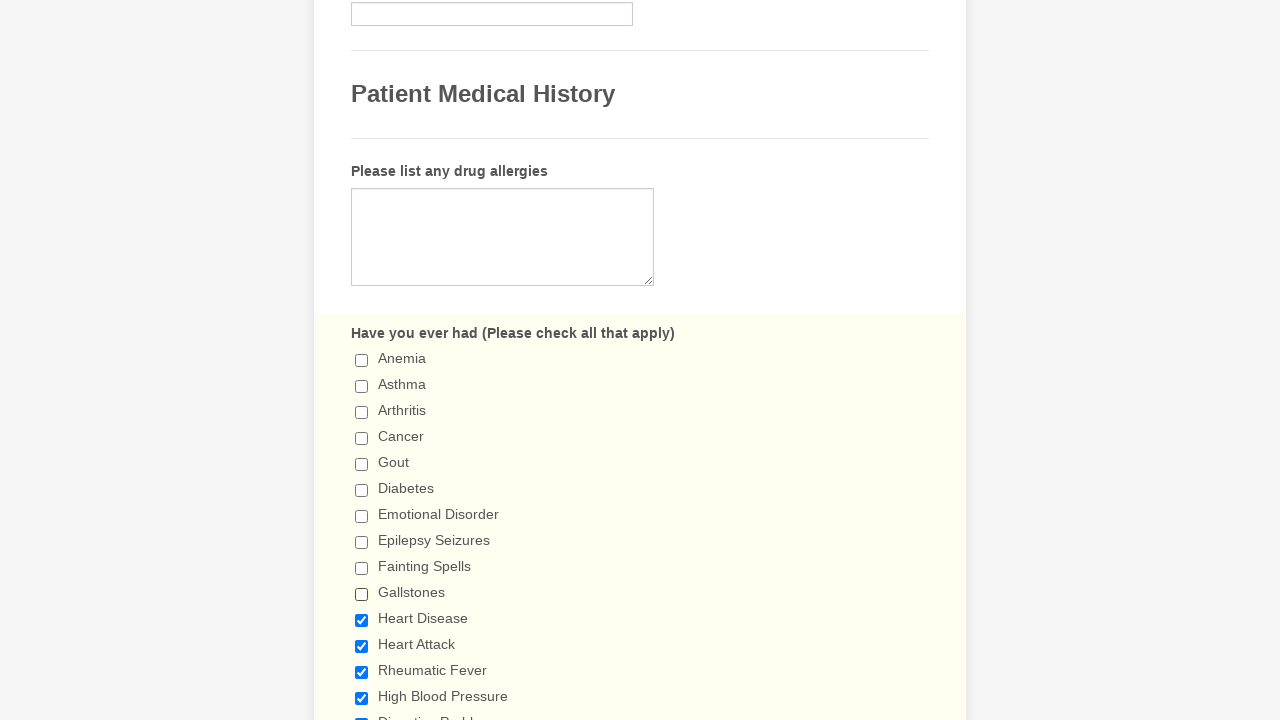

Unchecked a checked checkbox at (362, 620) on xpath=//input[@type='checkbox'] >> nth=10
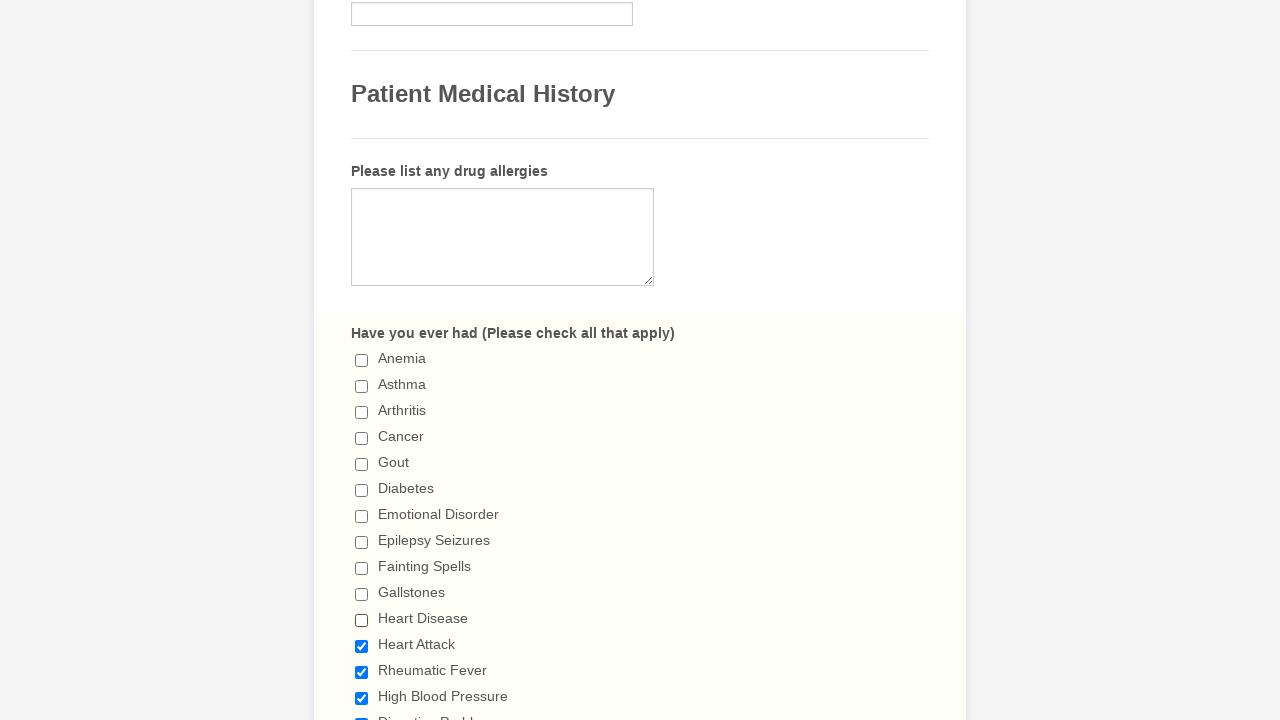

Unchecked a checked checkbox at (362, 646) on xpath=//input[@type='checkbox'] >> nth=11
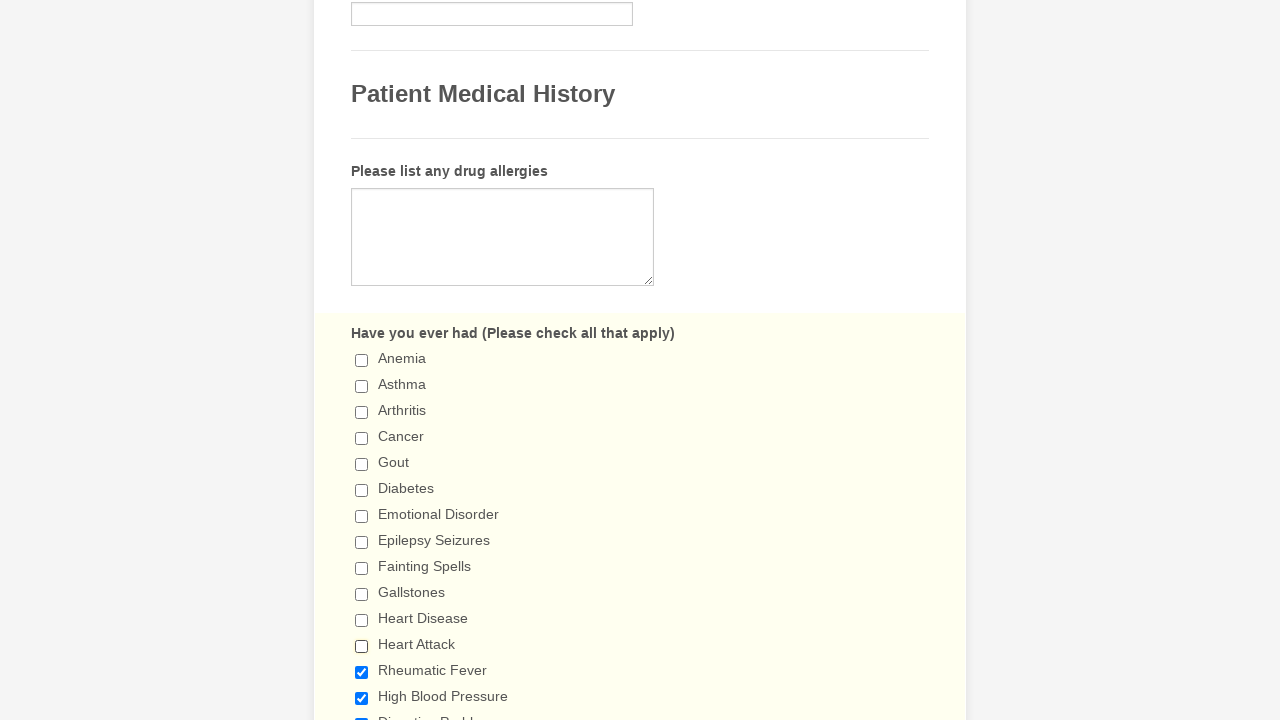

Unchecked a checked checkbox at (362, 672) on xpath=//input[@type='checkbox'] >> nth=12
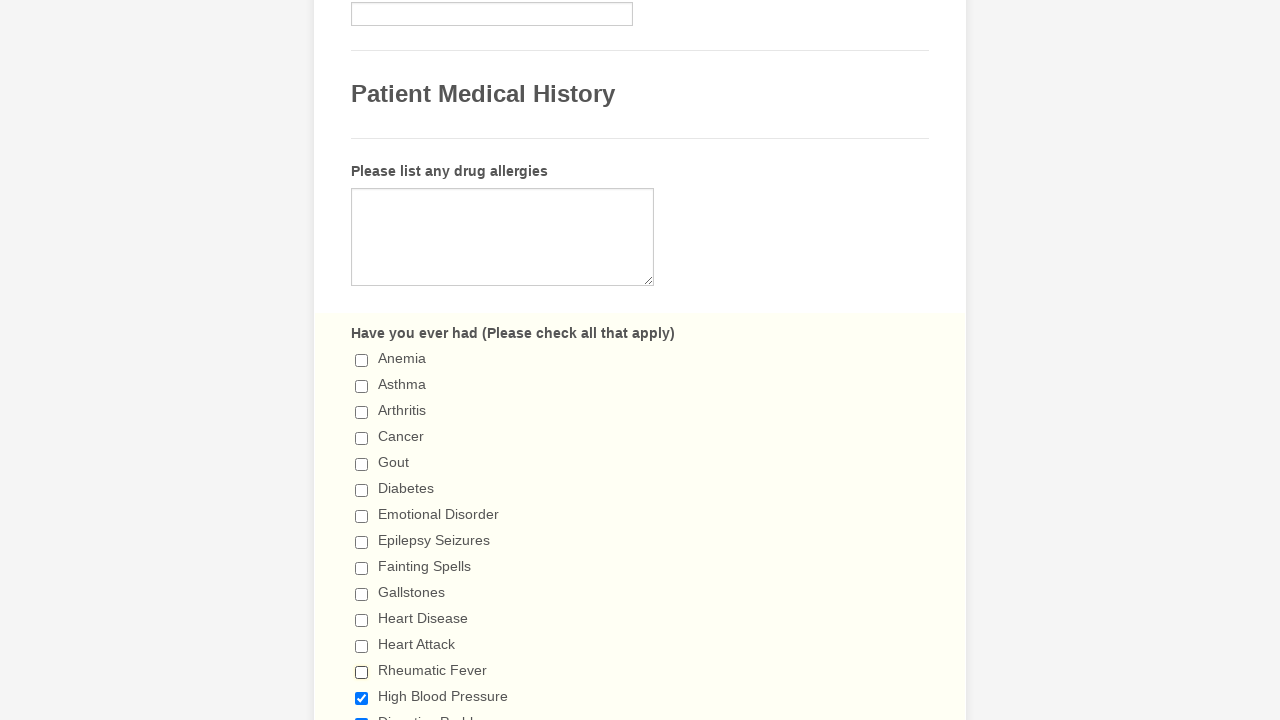

Unchecked a checked checkbox at (362, 698) on xpath=//input[@type='checkbox'] >> nth=13
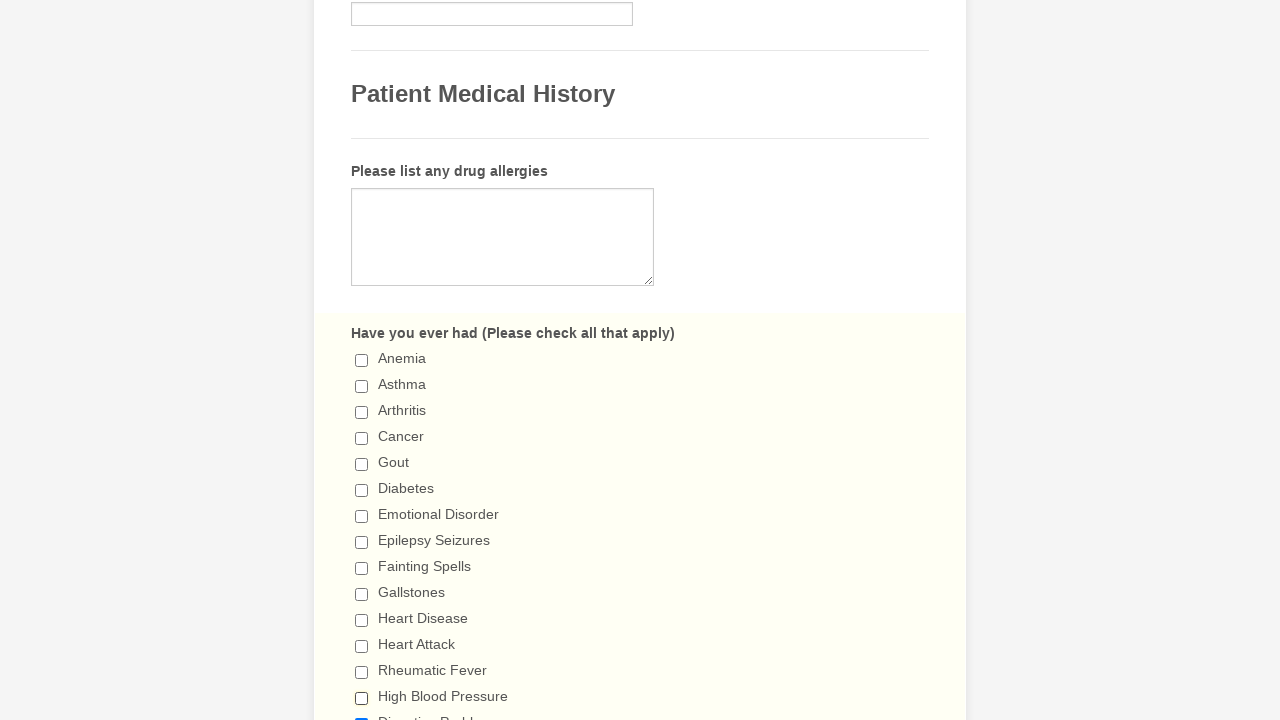

Unchecked a checked checkbox at (362, 714) on xpath=//input[@type='checkbox'] >> nth=14
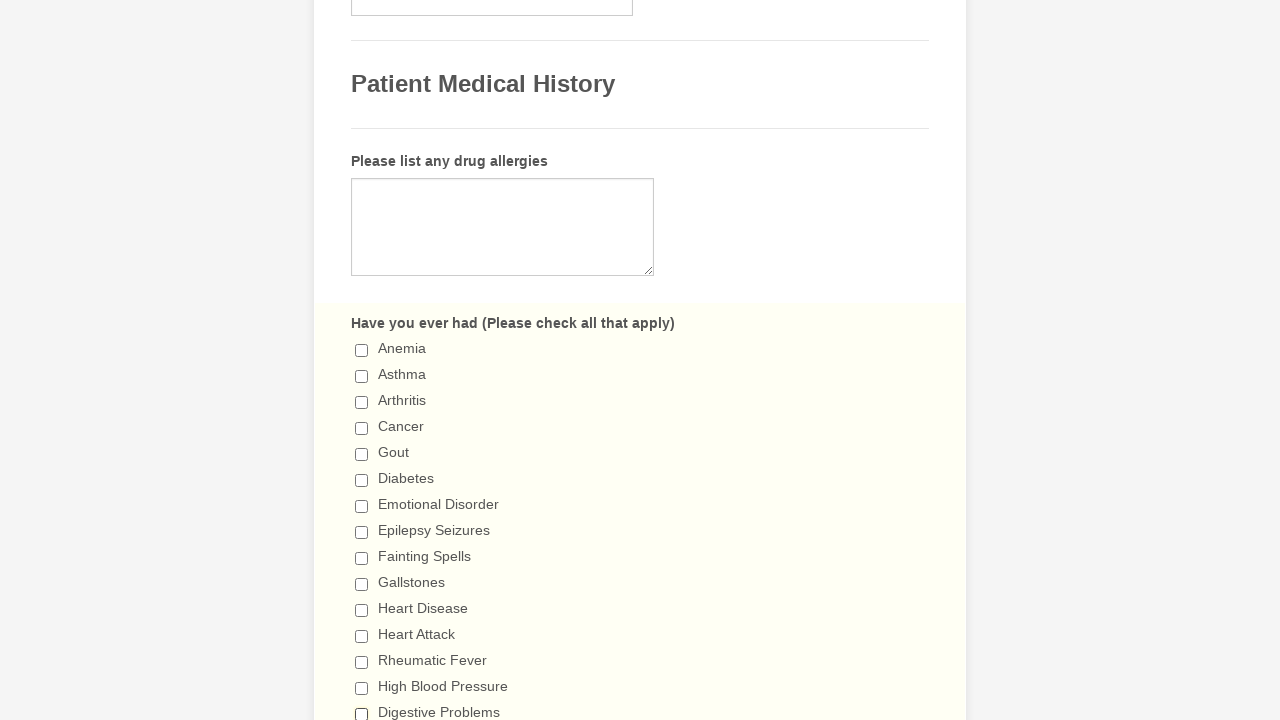

Unchecked a checked checkbox at (362, 360) on xpath=//input[@type='checkbox'] >> nth=15
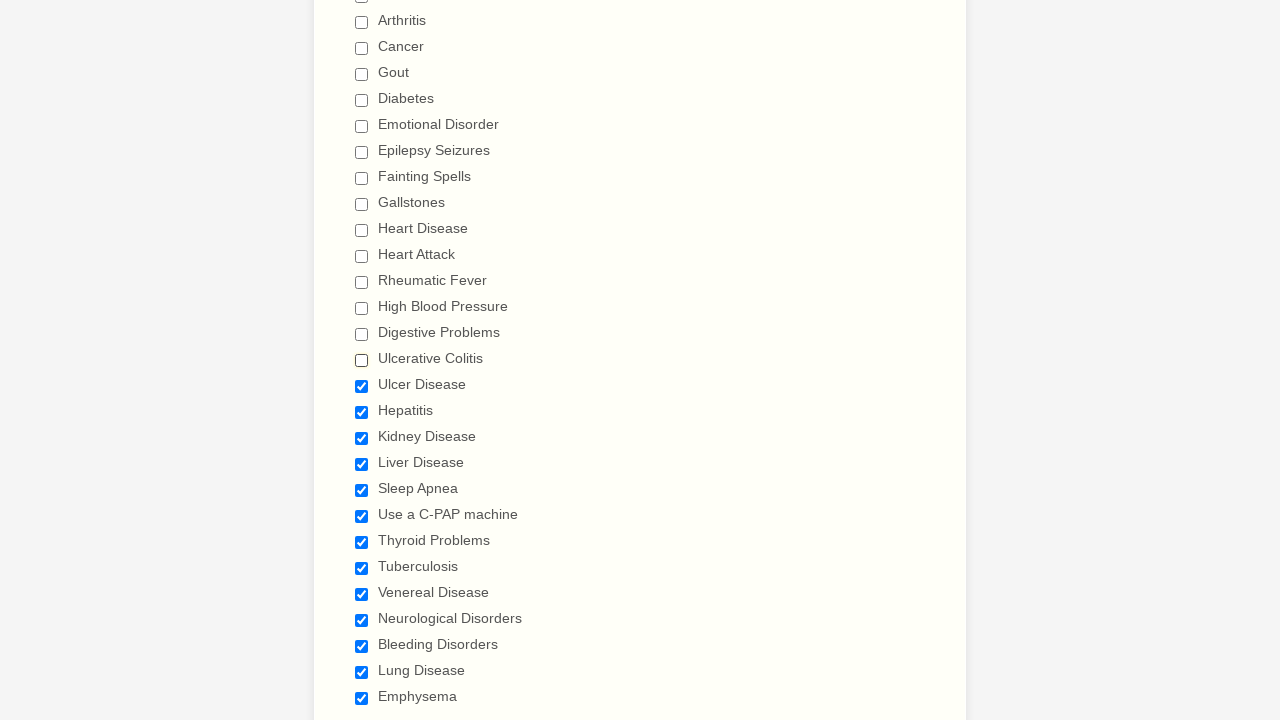

Unchecked a checked checkbox at (362, 386) on xpath=//input[@type='checkbox'] >> nth=16
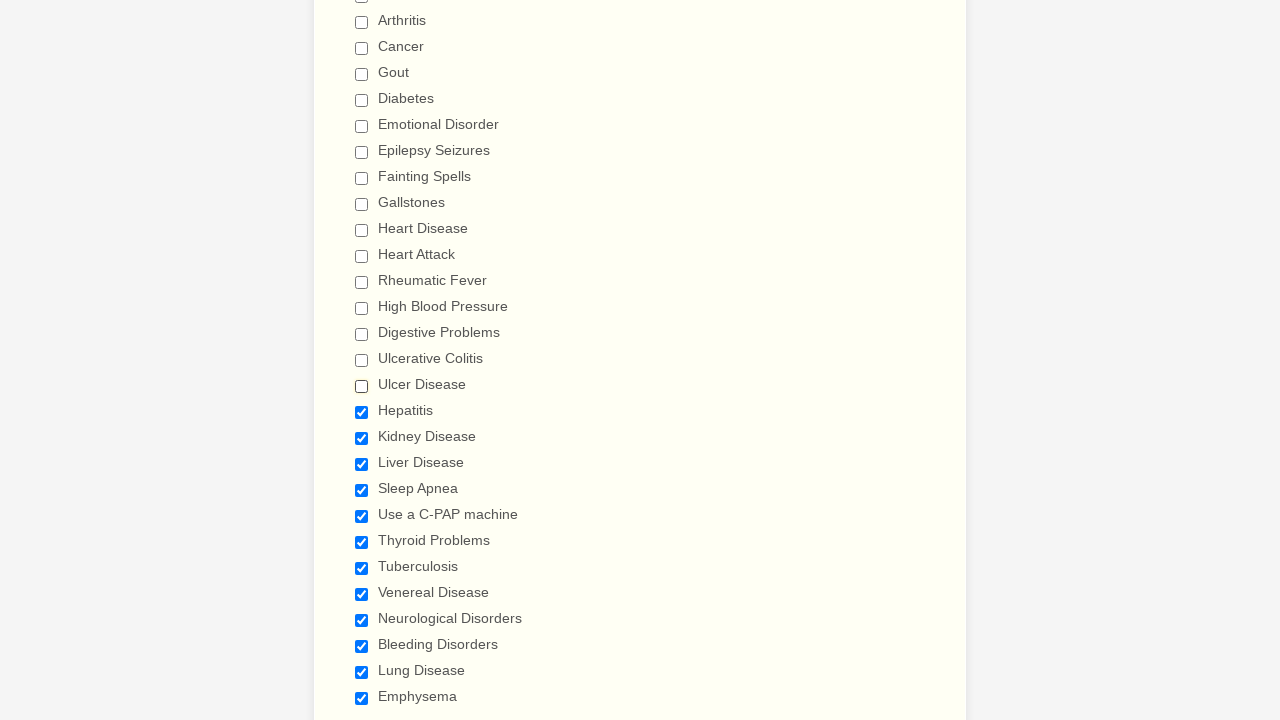

Unchecked a checked checkbox at (362, 412) on xpath=//input[@type='checkbox'] >> nth=17
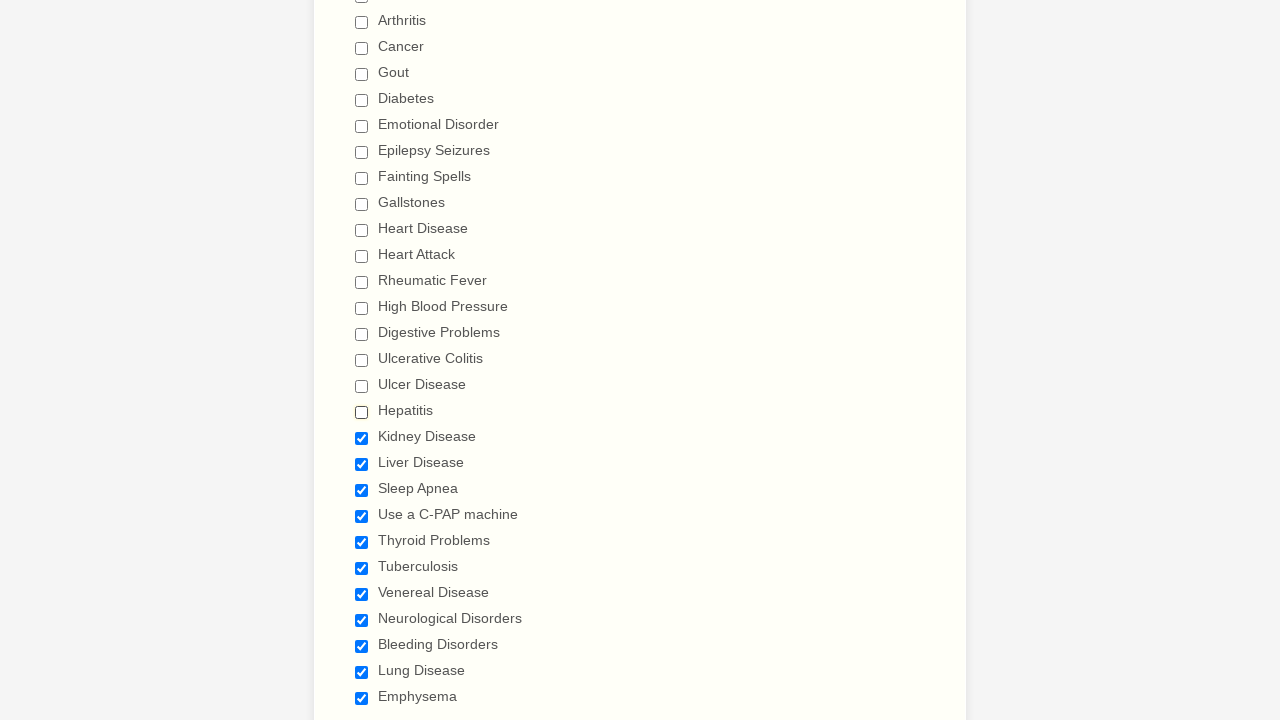

Unchecked a checked checkbox at (362, 438) on xpath=//input[@type='checkbox'] >> nth=18
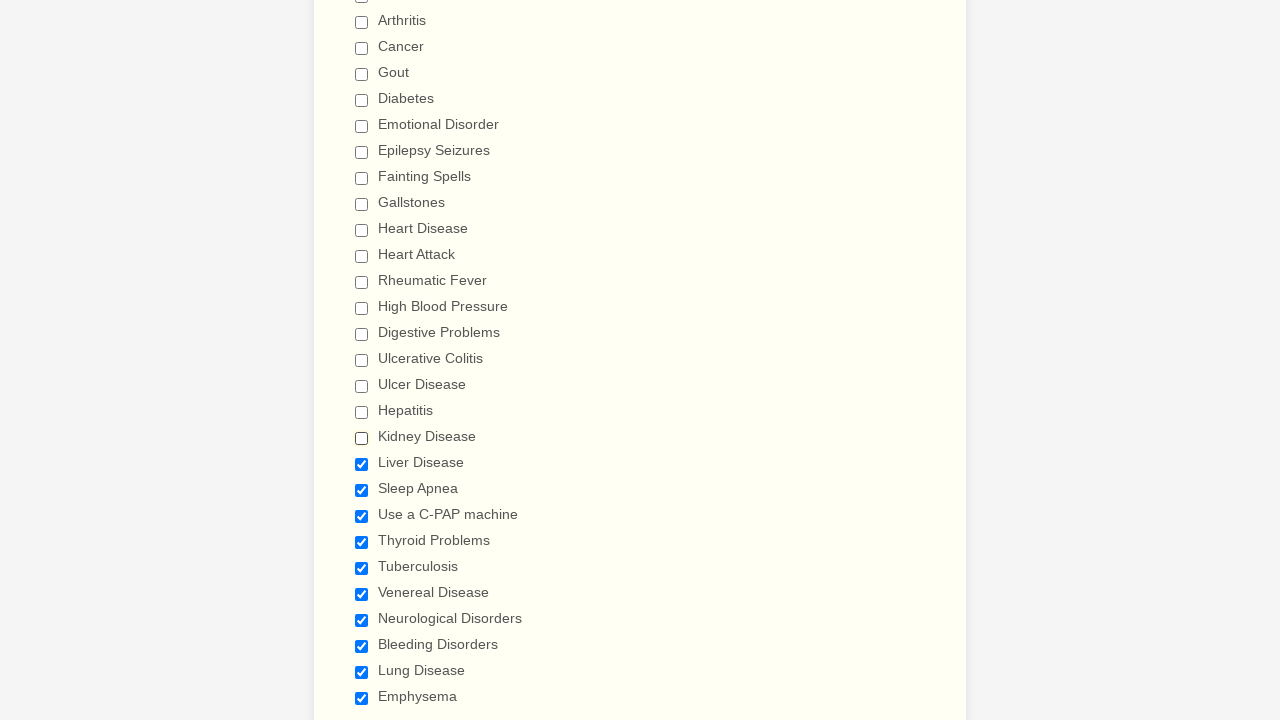

Unchecked a checked checkbox at (362, 464) on xpath=//input[@type='checkbox'] >> nth=19
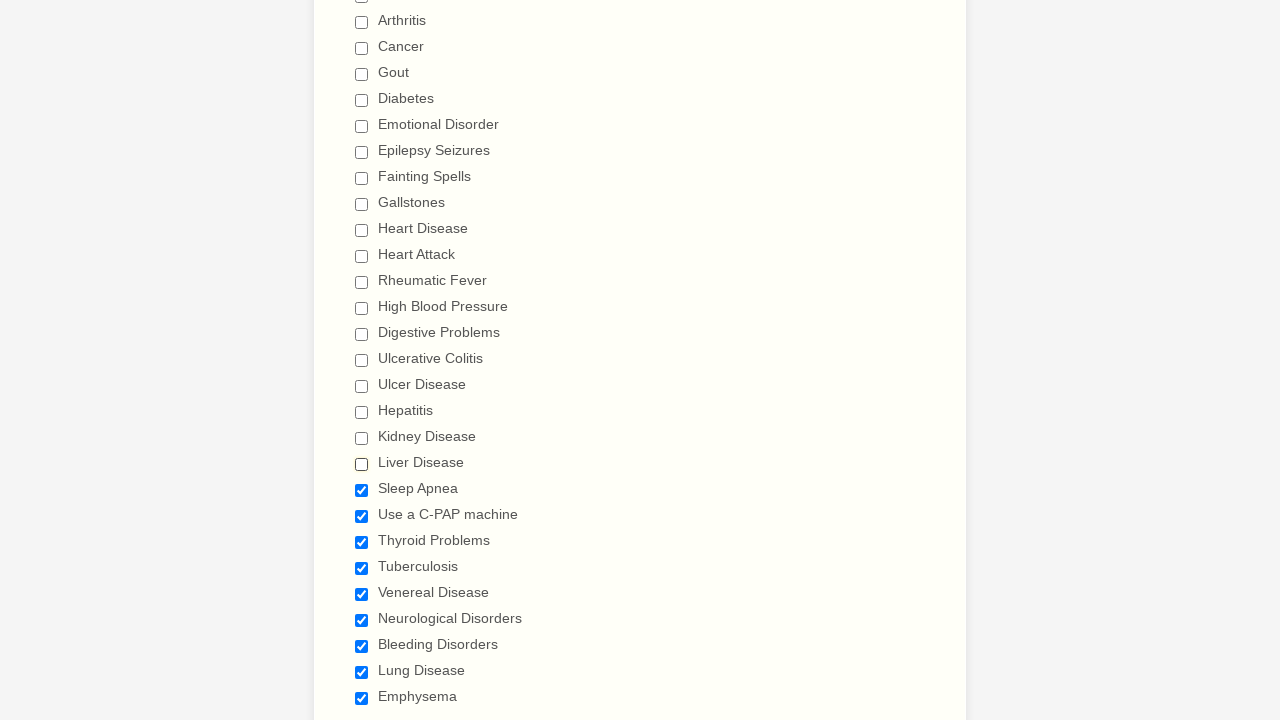

Unchecked a checked checkbox at (362, 490) on xpath=//input[@type='checkbox'] >> nth=20
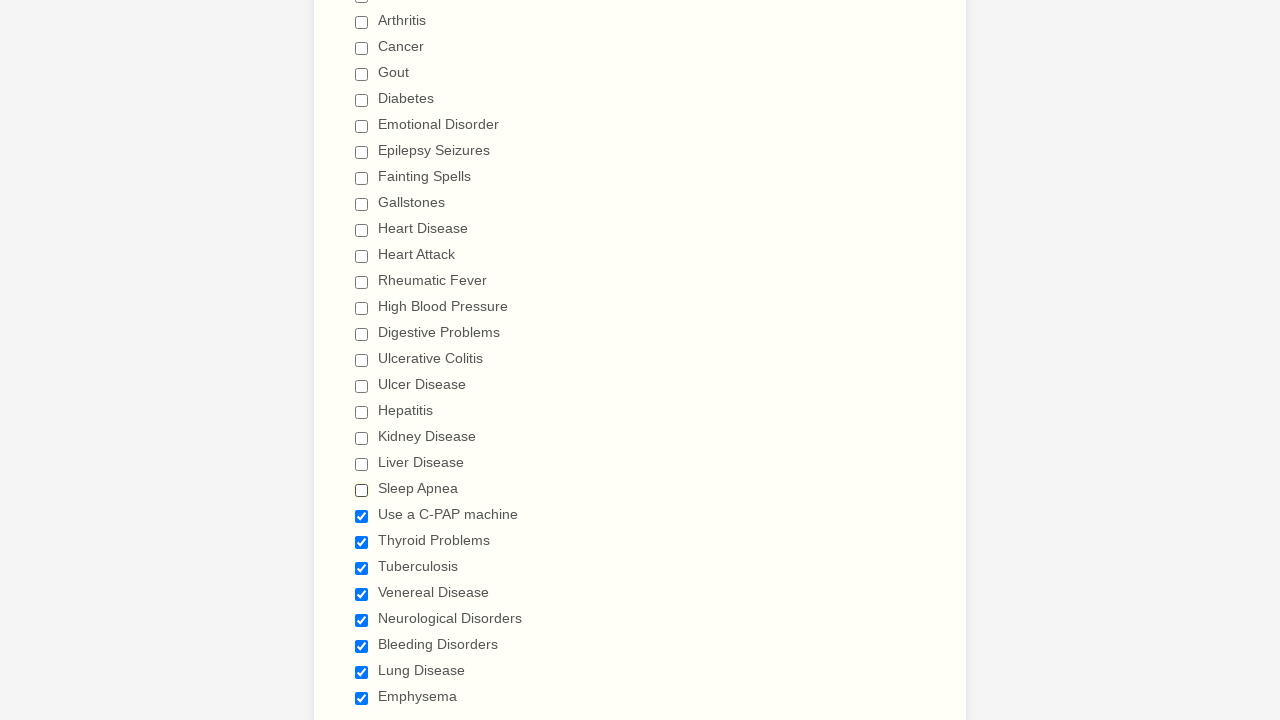

Unchecked a checked checkbox at (362, 516) on xpath=//input[@type='checkbox'] >> nth=21
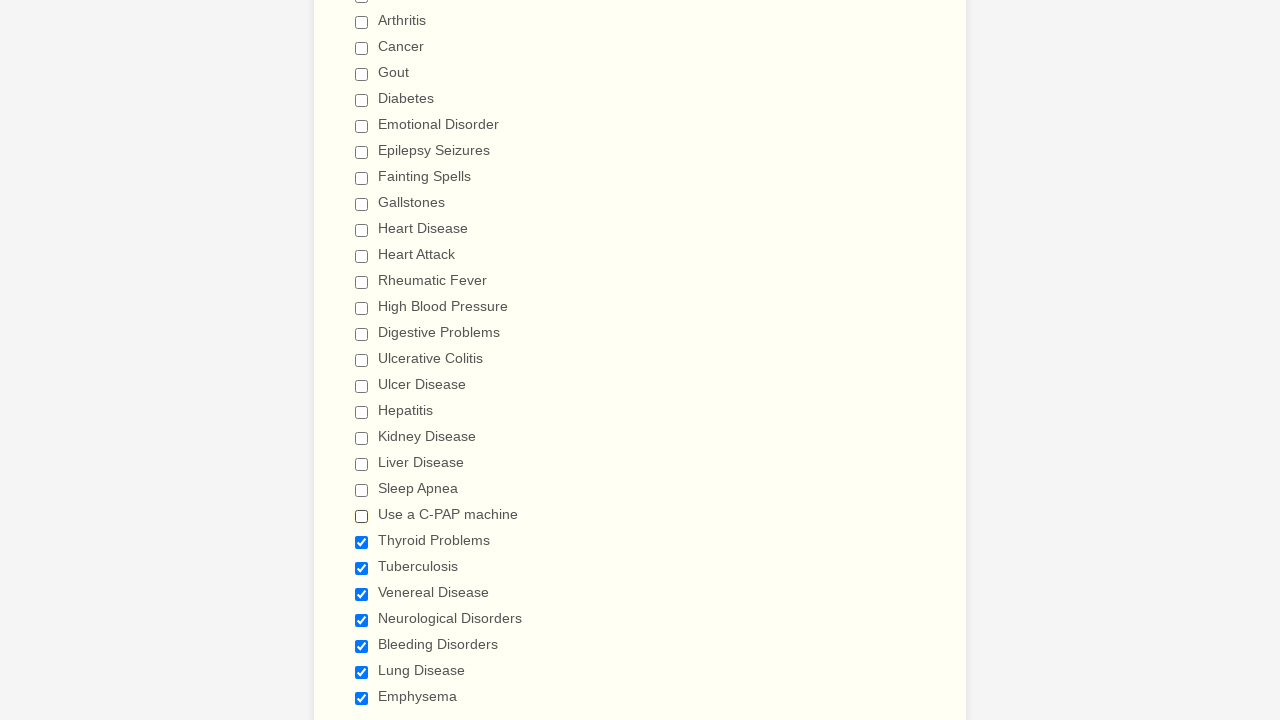

Unchecked a checked checkbox at (362, 542) on xpath=//input[@type='checkbox'] >> nth=22
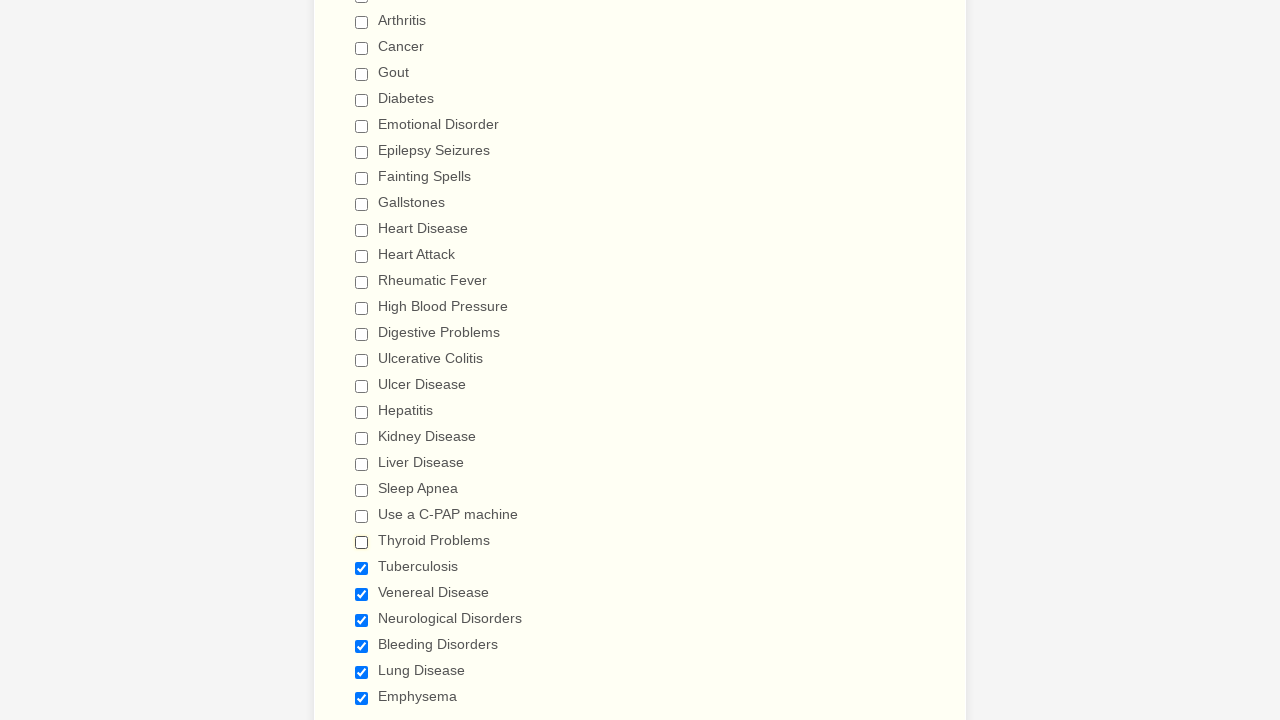

Unchecked a checked checkbox at (362, 568) on xpath=//input[@type='checkbox'] >> nth=23
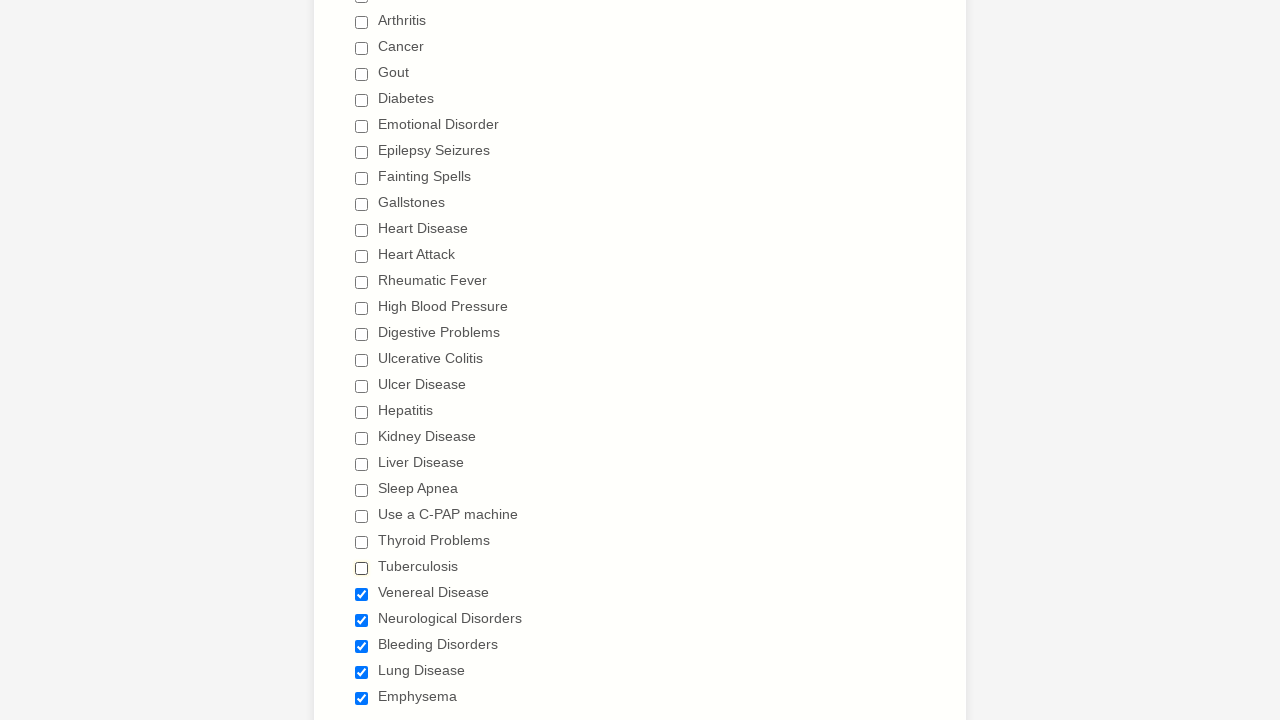

Unchecked a checked checkbox at (362, 594) on xpath=//input[@type='checkbox'] >> nth=24
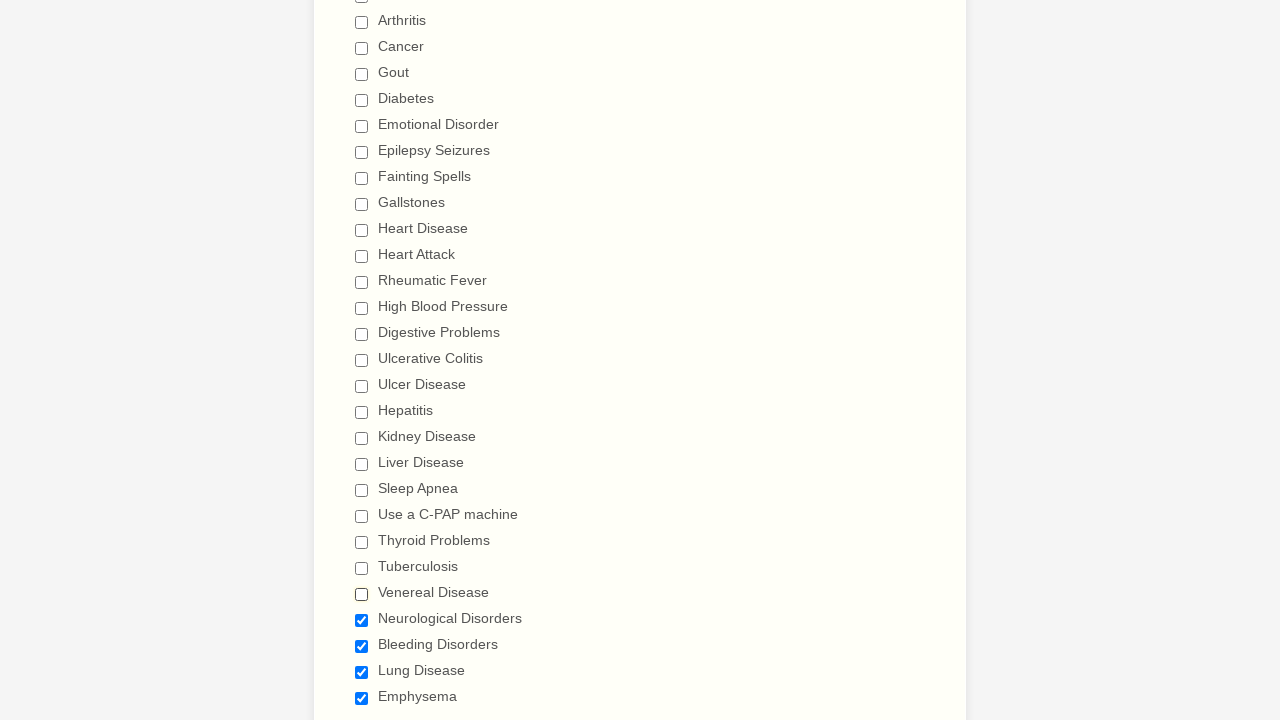

Unchecked a checked checkbox at (362, 620) on xpath=//input[@type='checkbox'] >> nth=25
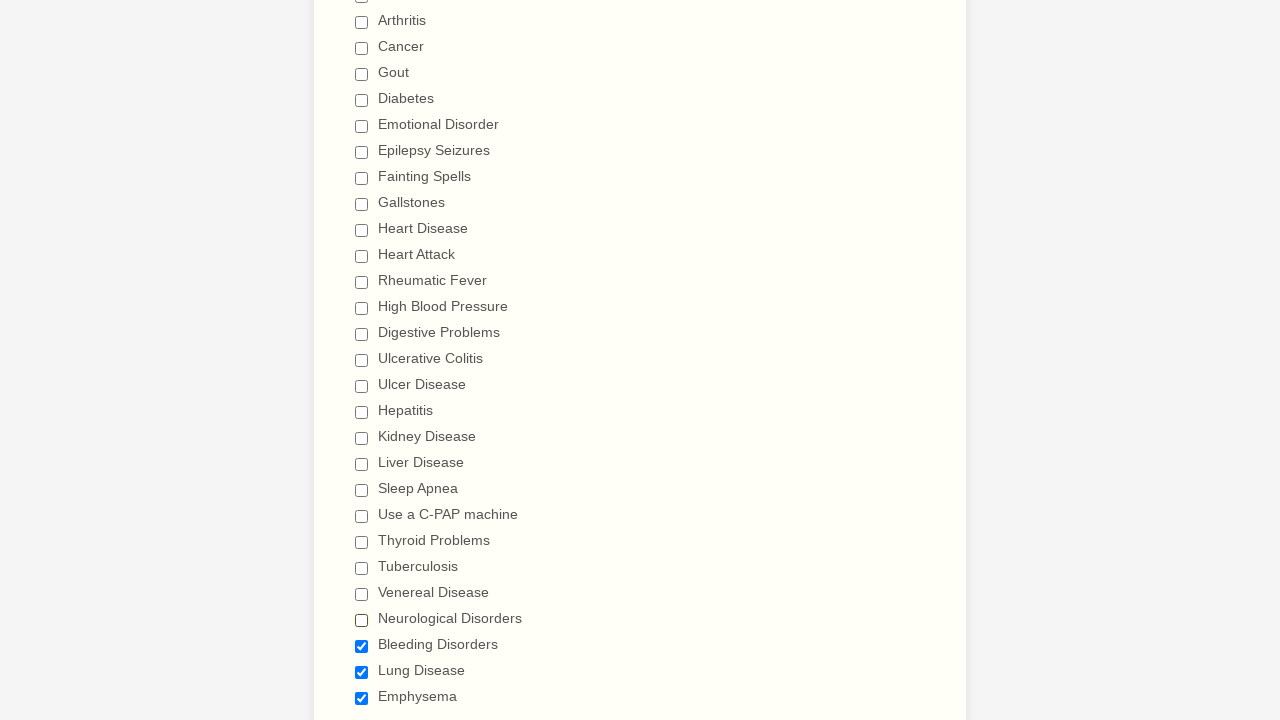

Unchecked a checked checkbox at (362, 646) on xpath=//input[@type='checkbox'] >> nth=26
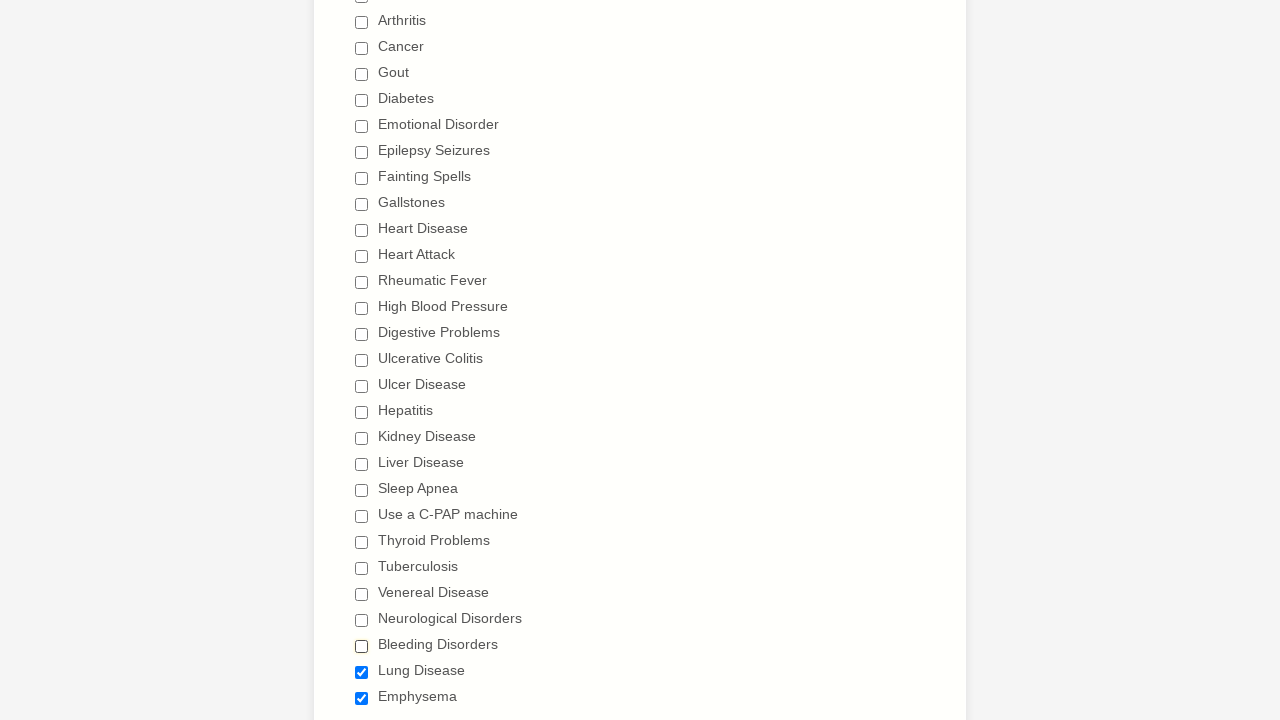

Unchecked a checked checkbox at (362, 672) on xpath=//input[@type='checkbox'] >> nth=27
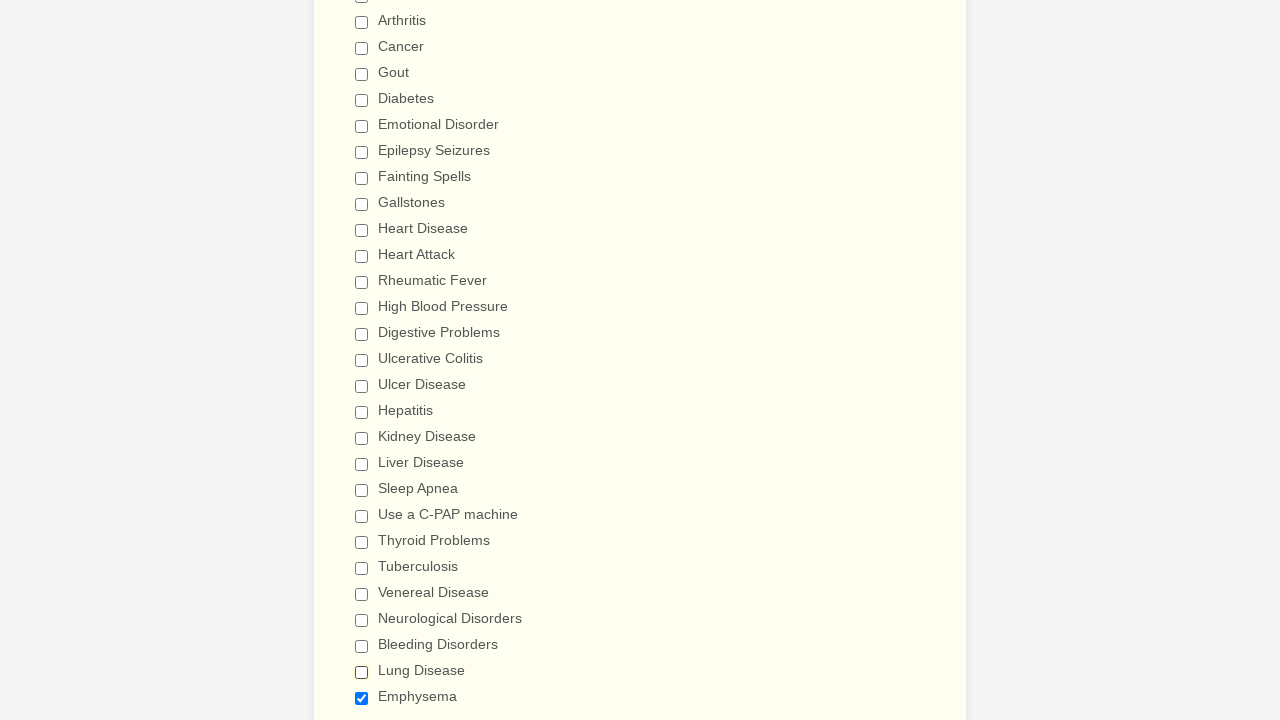

Unchecked a checked checkbox at (362, 698) on xpath=//input[@type='checkbox'] >> nth=28
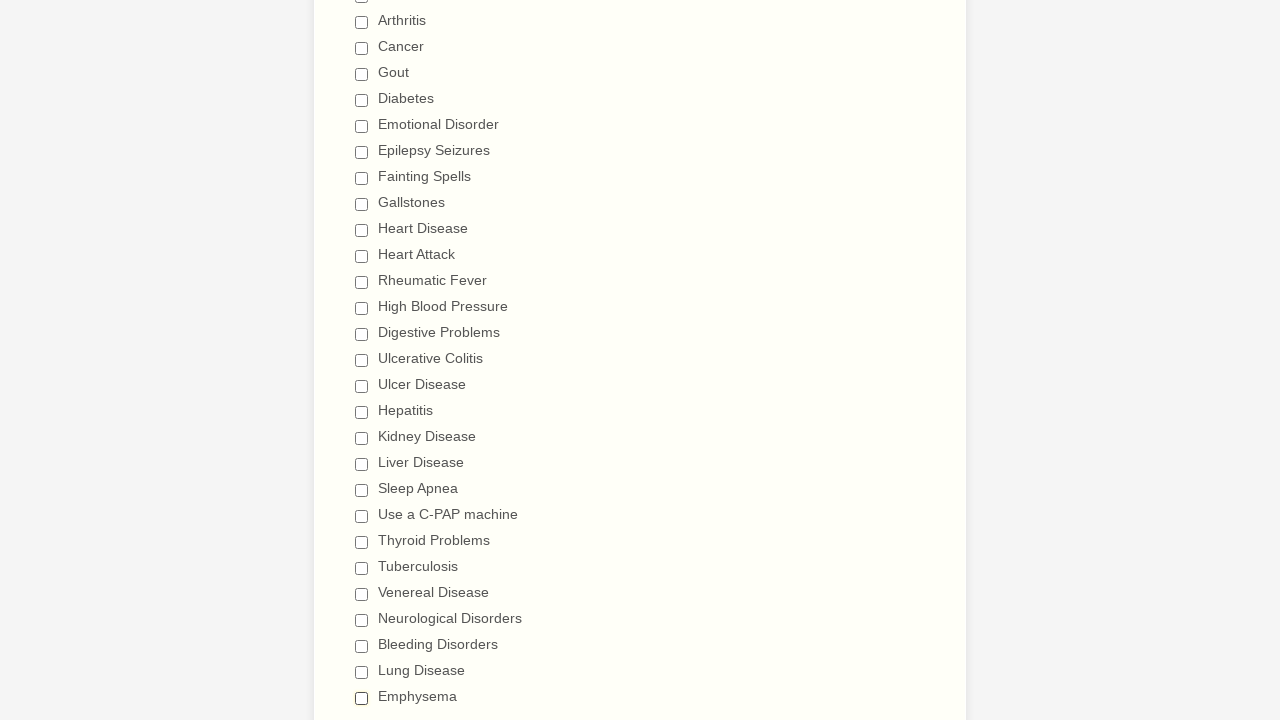

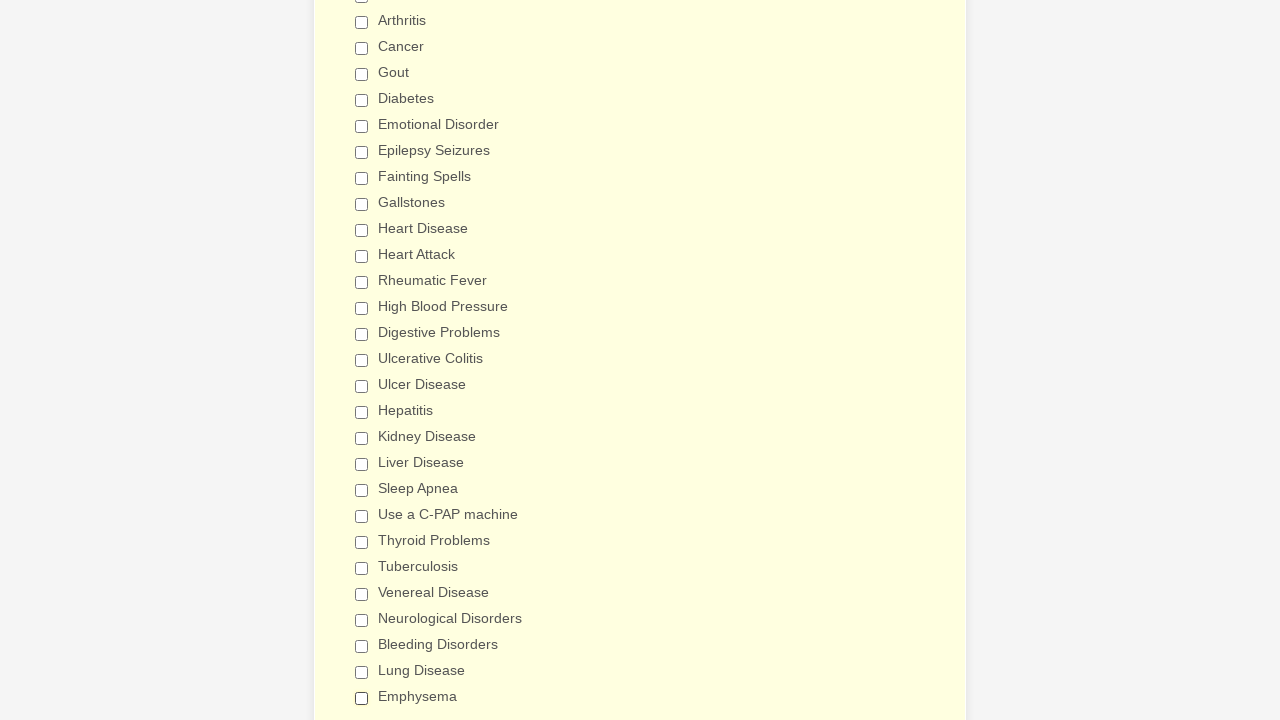